Tests surname field validation on a scooter rental form by entering various surname formats and checking if error messages appear correctly

Starting URL: https://qa-scooter.praktikum-services.ru/

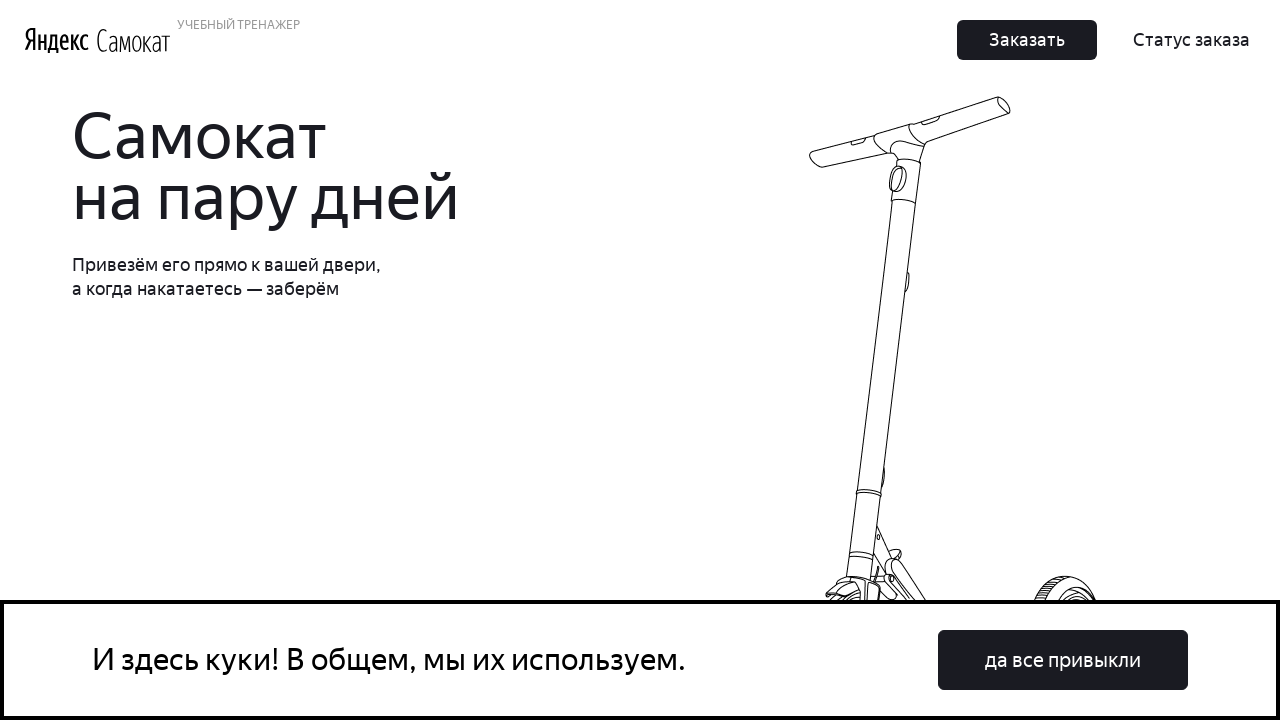

Closed cookie banner at (1063, 660) on button.App_CookieButton__3cvqF
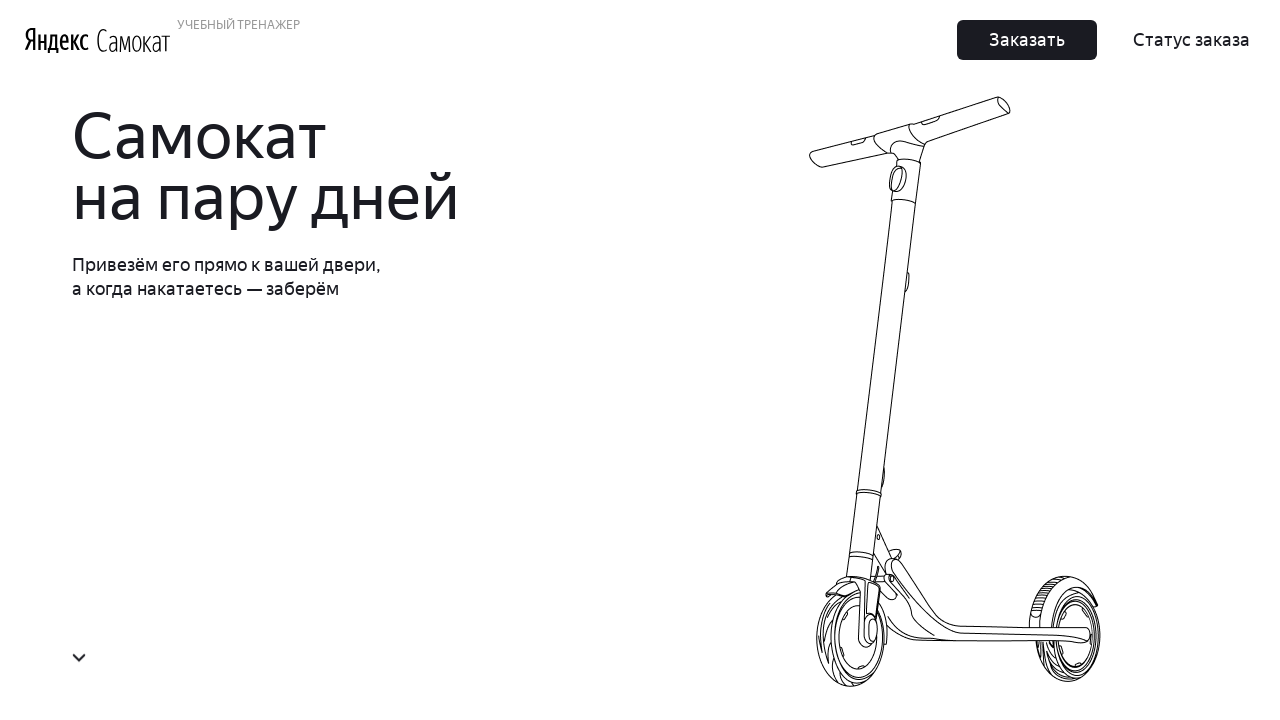

Clicked upper order button to navigate to form at (1027, 40) on button.Button_Button__ra12g
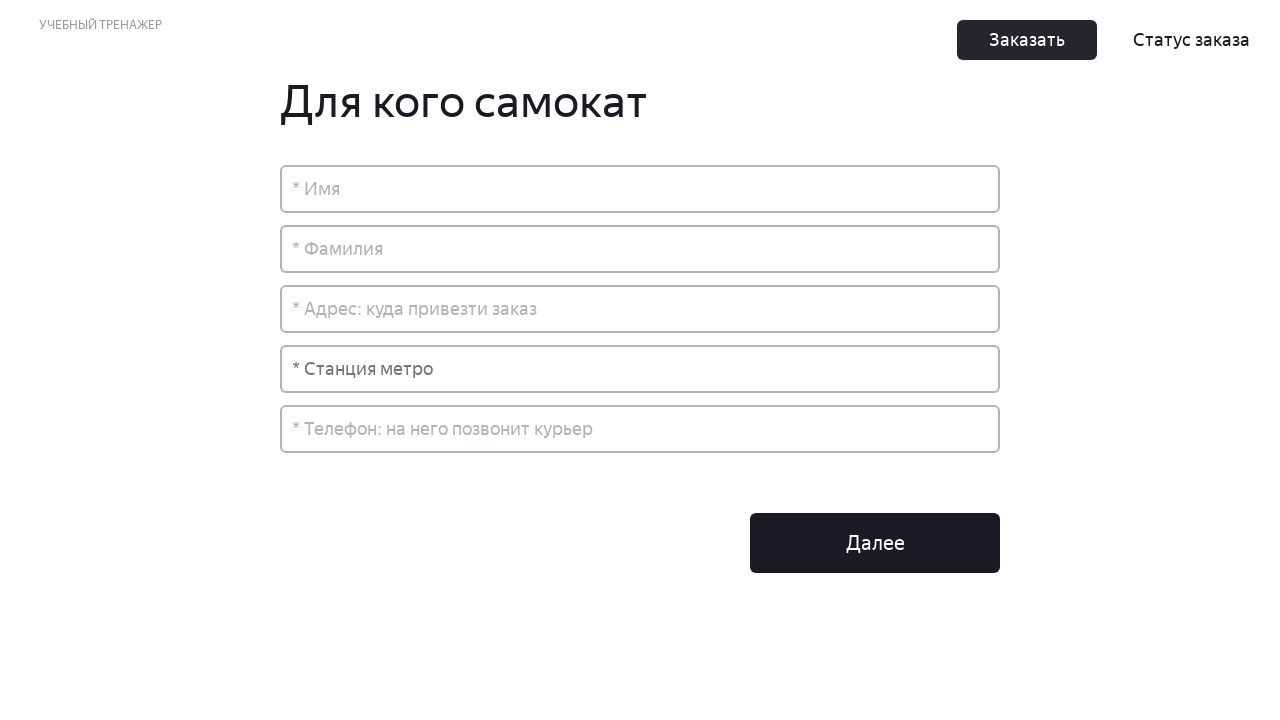

Surname input field loaded
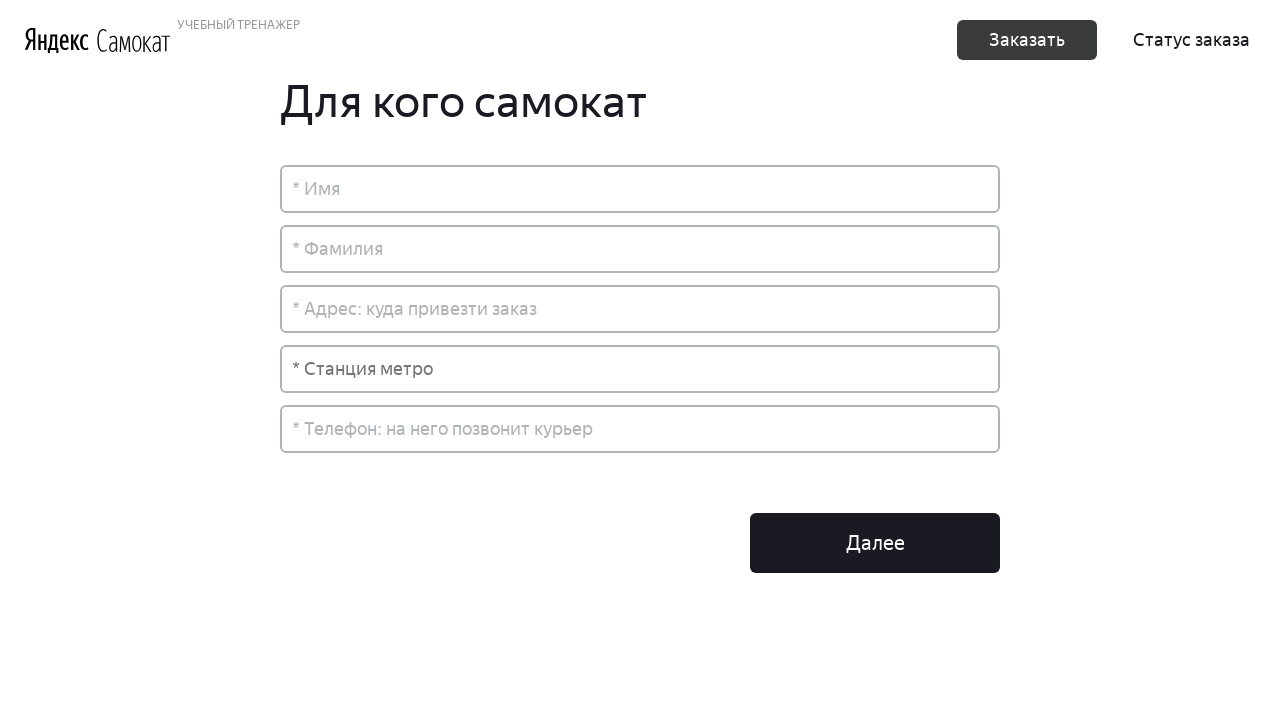

Cleared surname field on input[placeholder='* Фамилия']
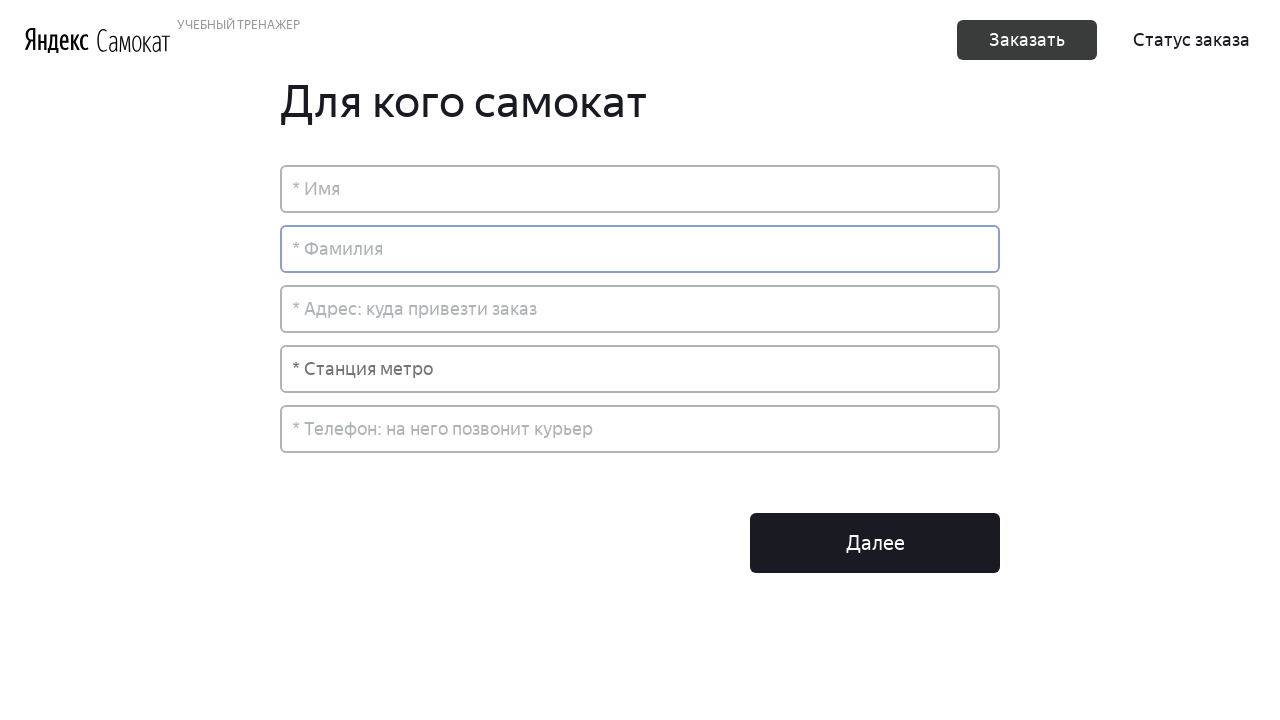

Filled surname field with 'ПетровПетр' (should_show_error=False) on input[placeholder='* Фамилия']
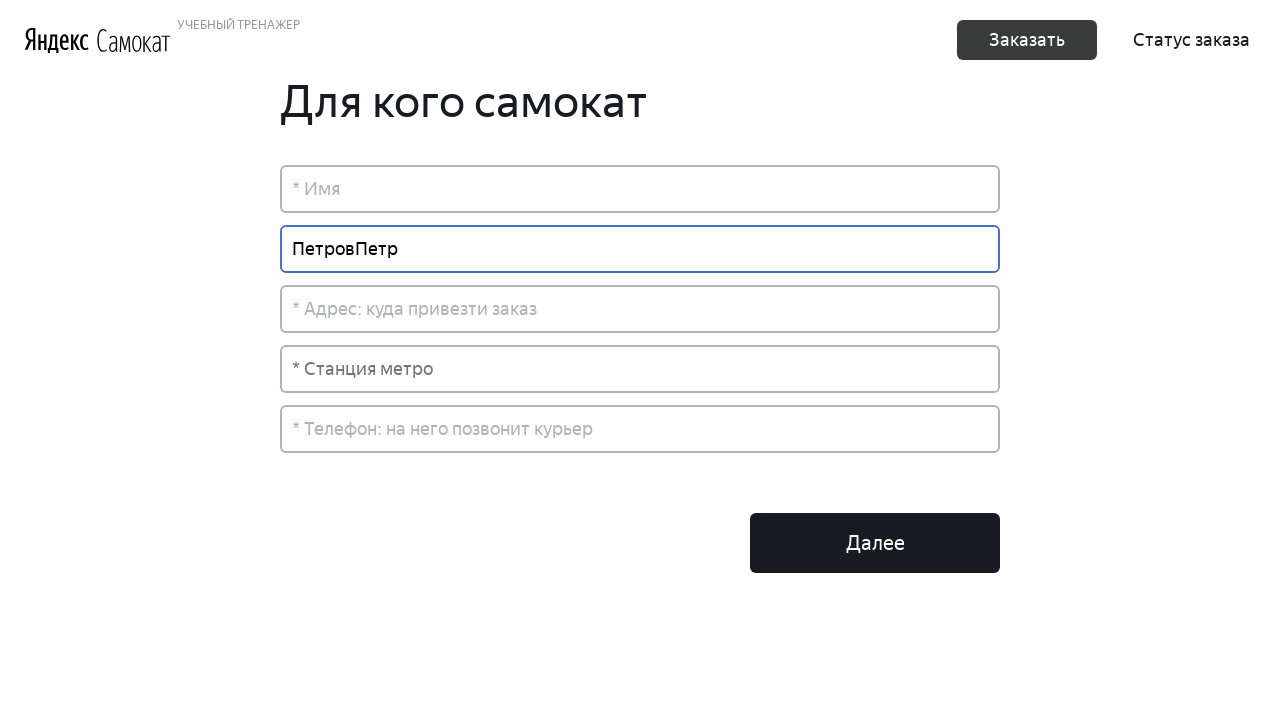

Clicked outside to trigger validation for surname 'ПетровПетр' at (640, 327) on body
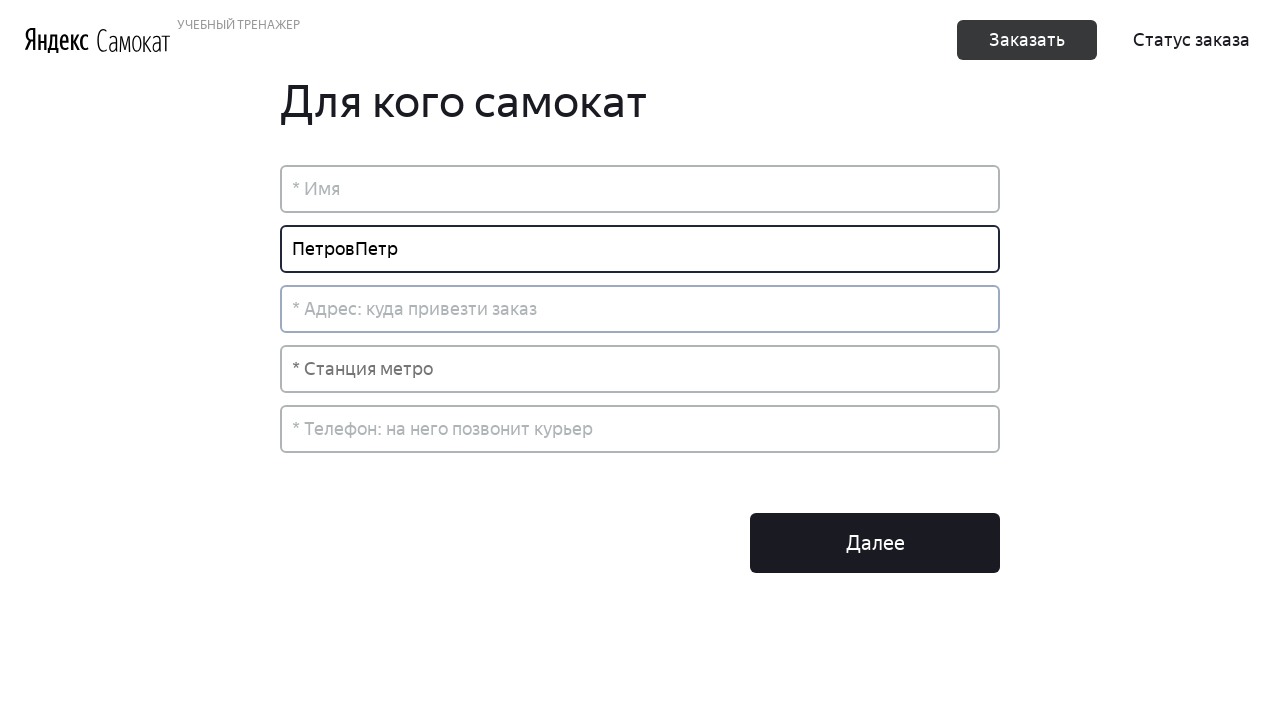

Waited for validation to complete for surname 'ПетровПетр'
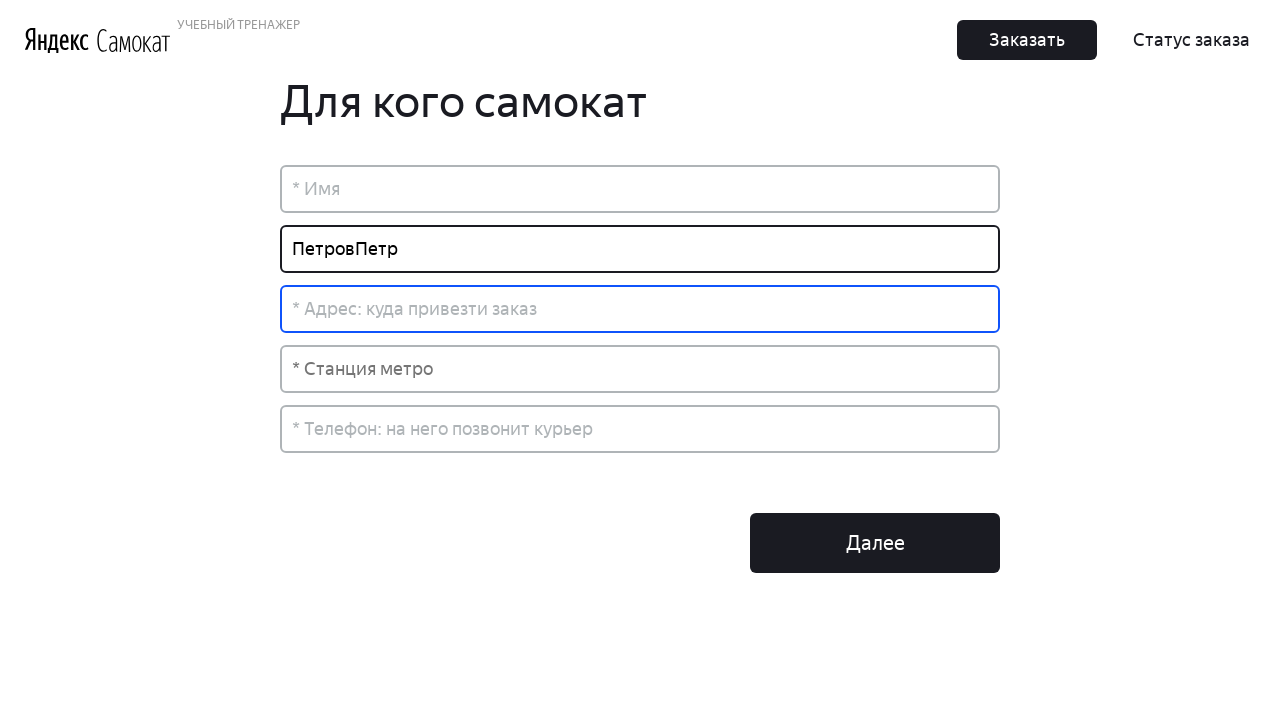

Cleared surname field on input[placeholder='* Фамилия']
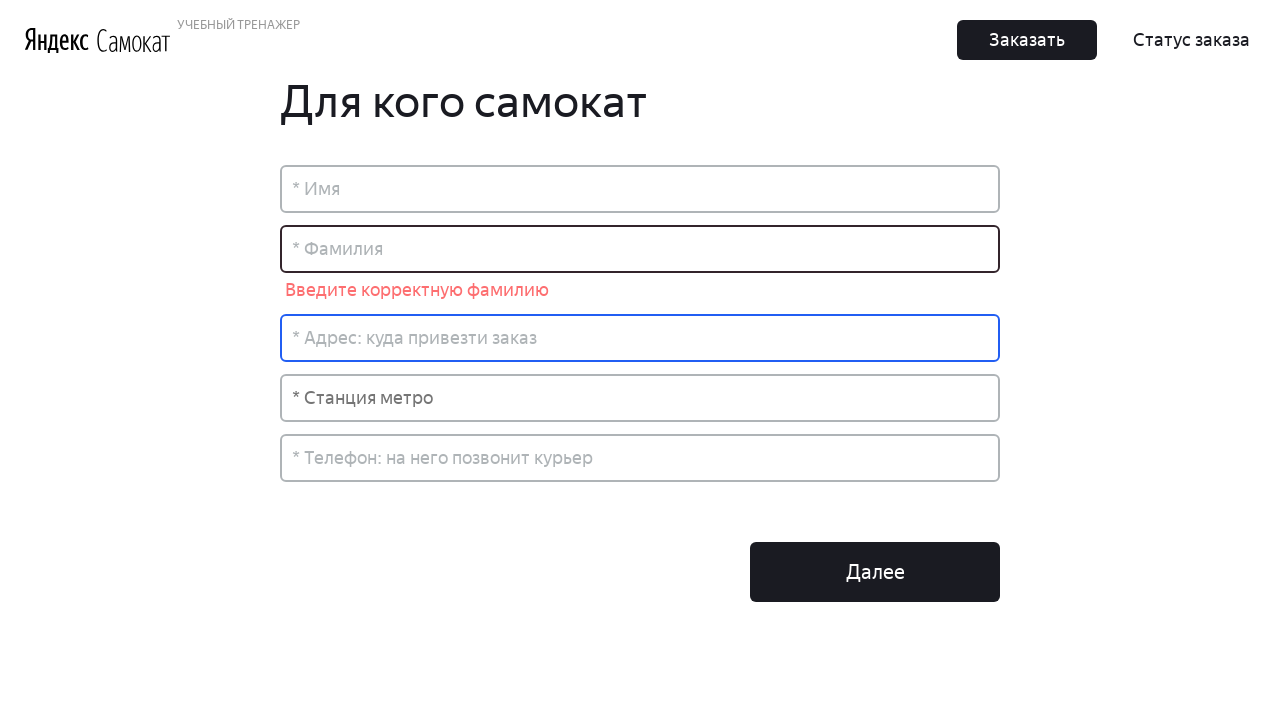

Filled surname field with 'Ая' (should_show_error=False) on input[placeholder='* Фамилия']
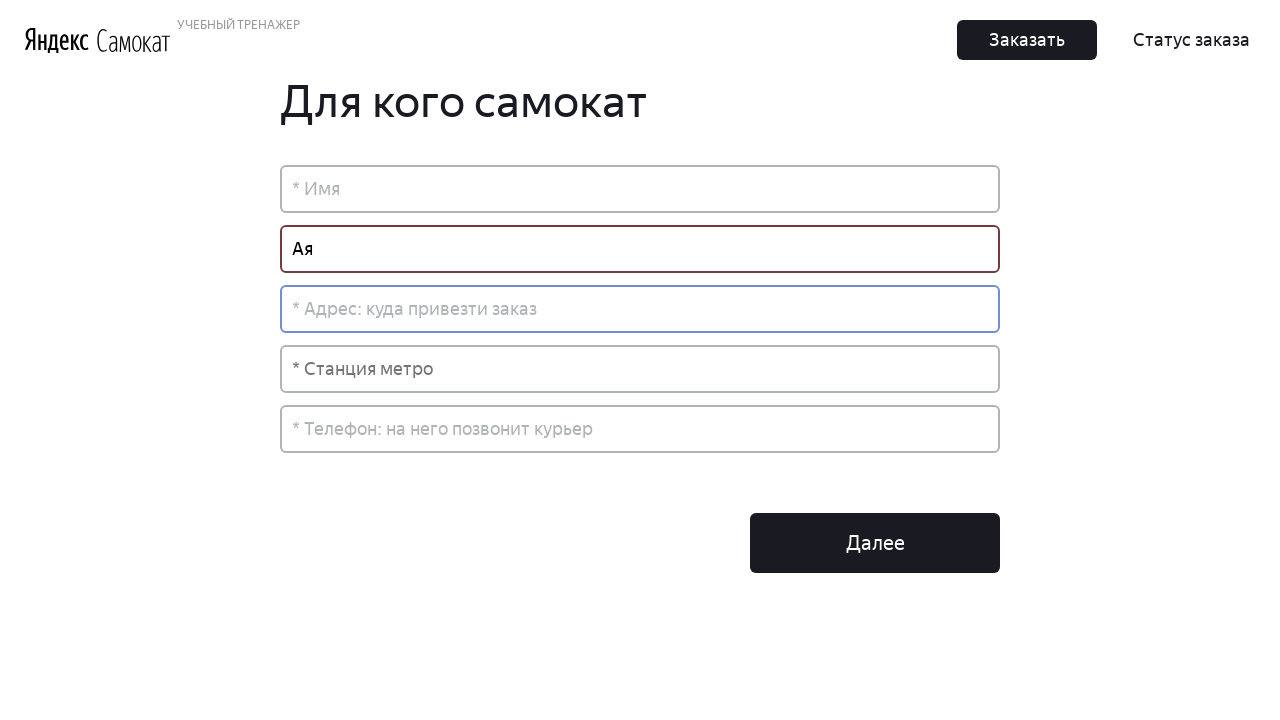

Clicked outside to trigger validation for surname 'Ая' at (640, 327) on body
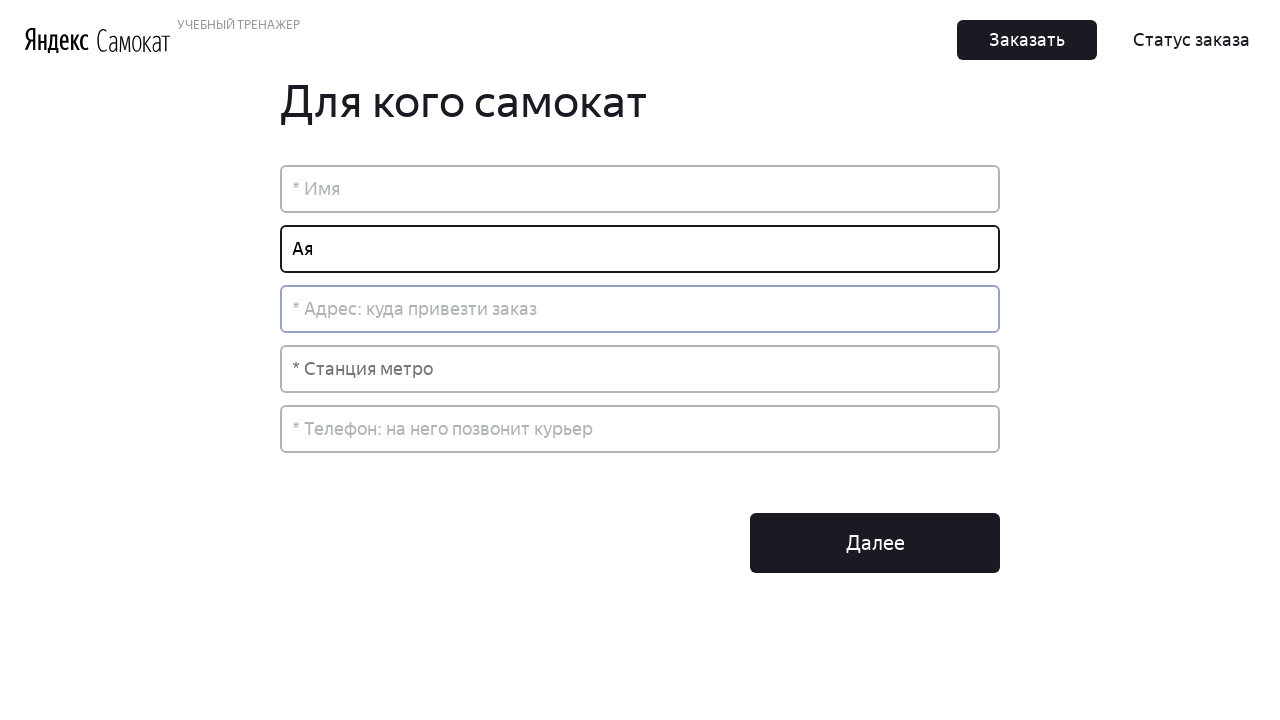

Waited for validation to complete for surname 'Ая'
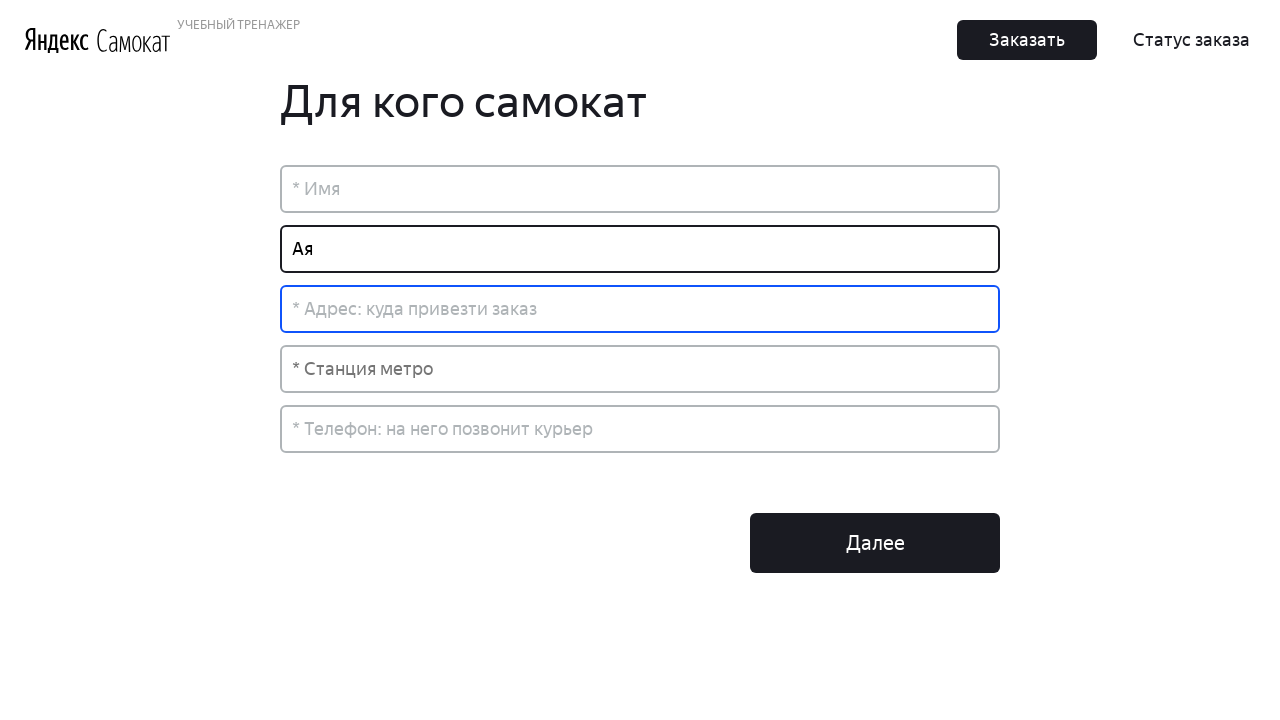

Cleared surname field on input[placeholder='* Фамилия']
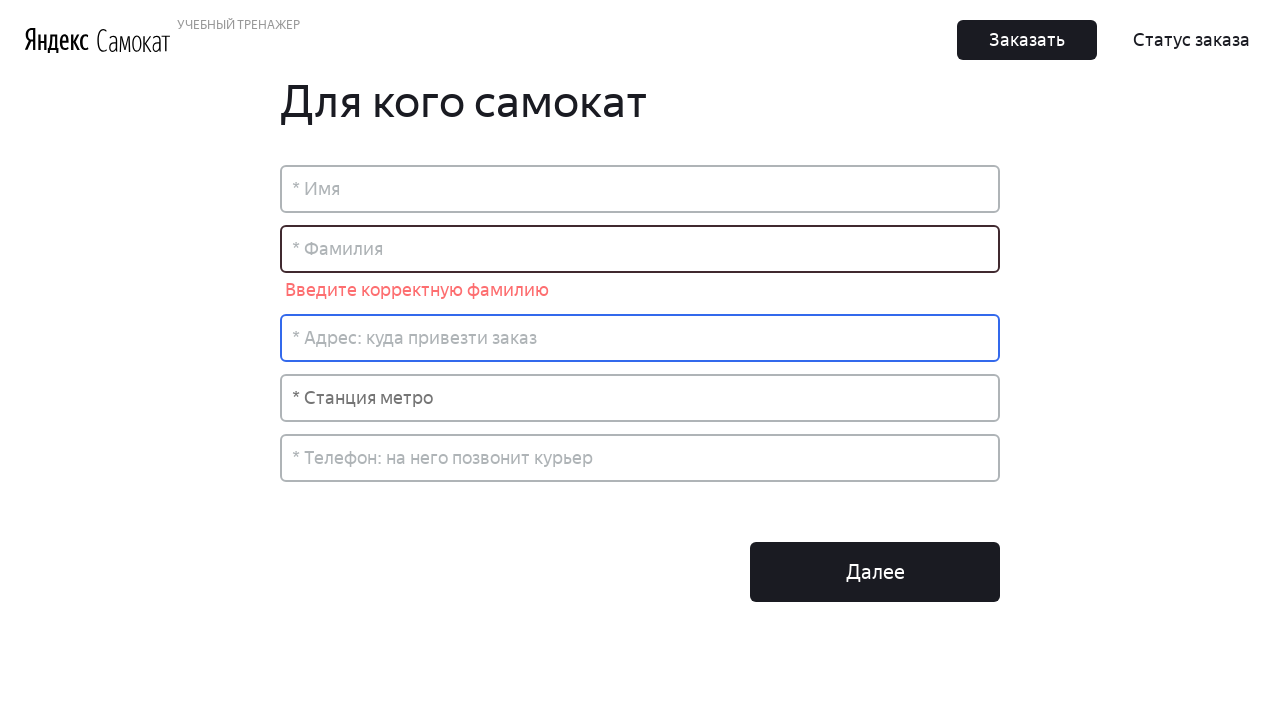

Filled surname field with 'Отт' (should_show_error=False) on input[placeholder='* Фамилия']
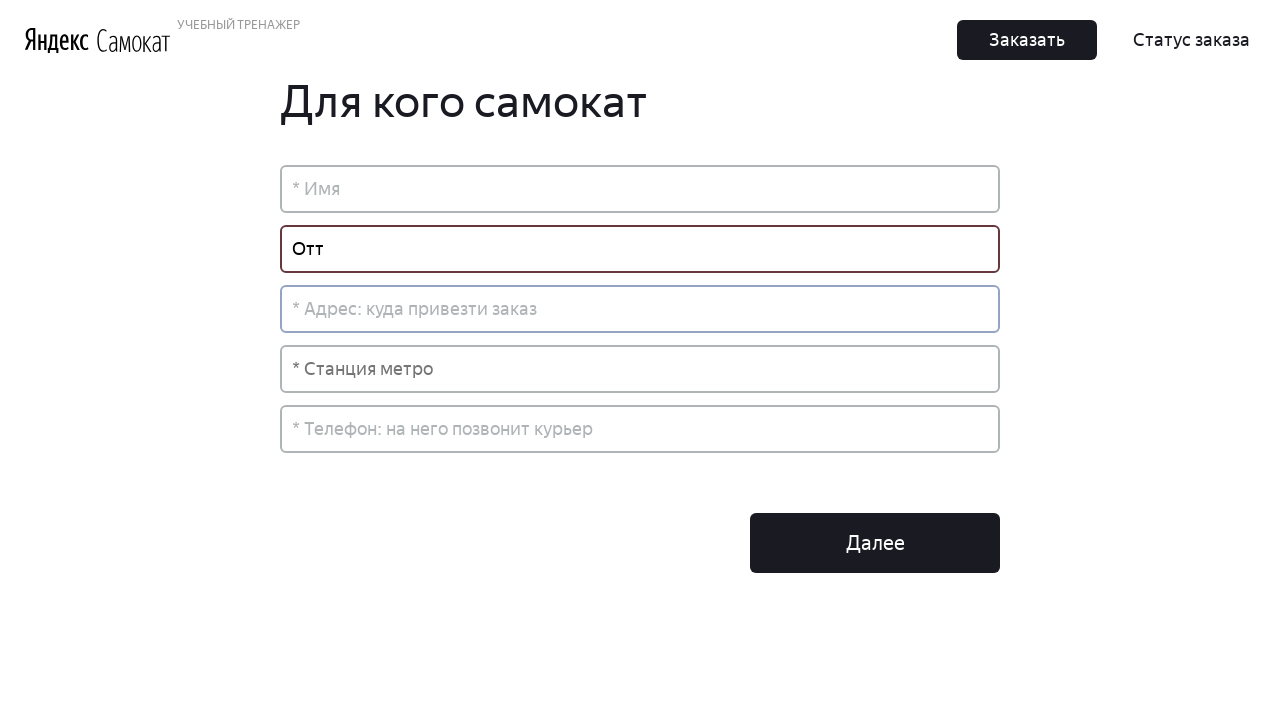

Clicked outside to trigger validation for surname 'Отт' at (640, 327) on body
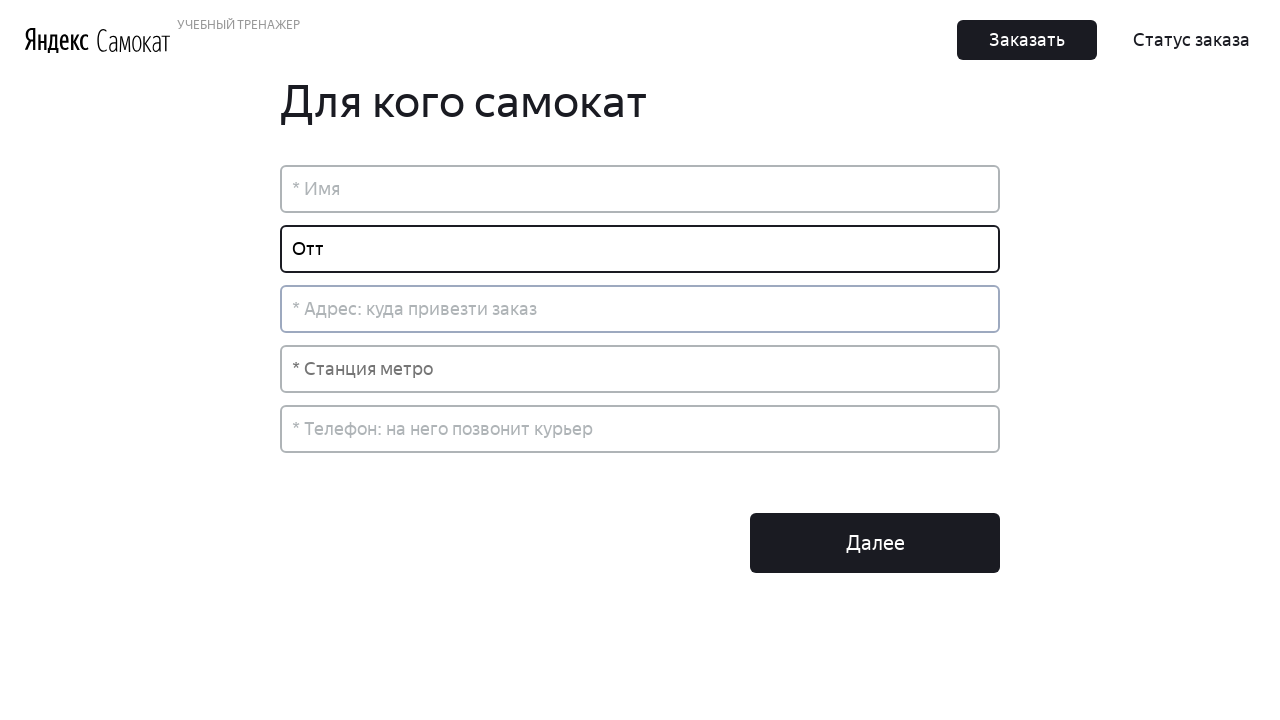

Waited for validation to complete for surname 'Отт'
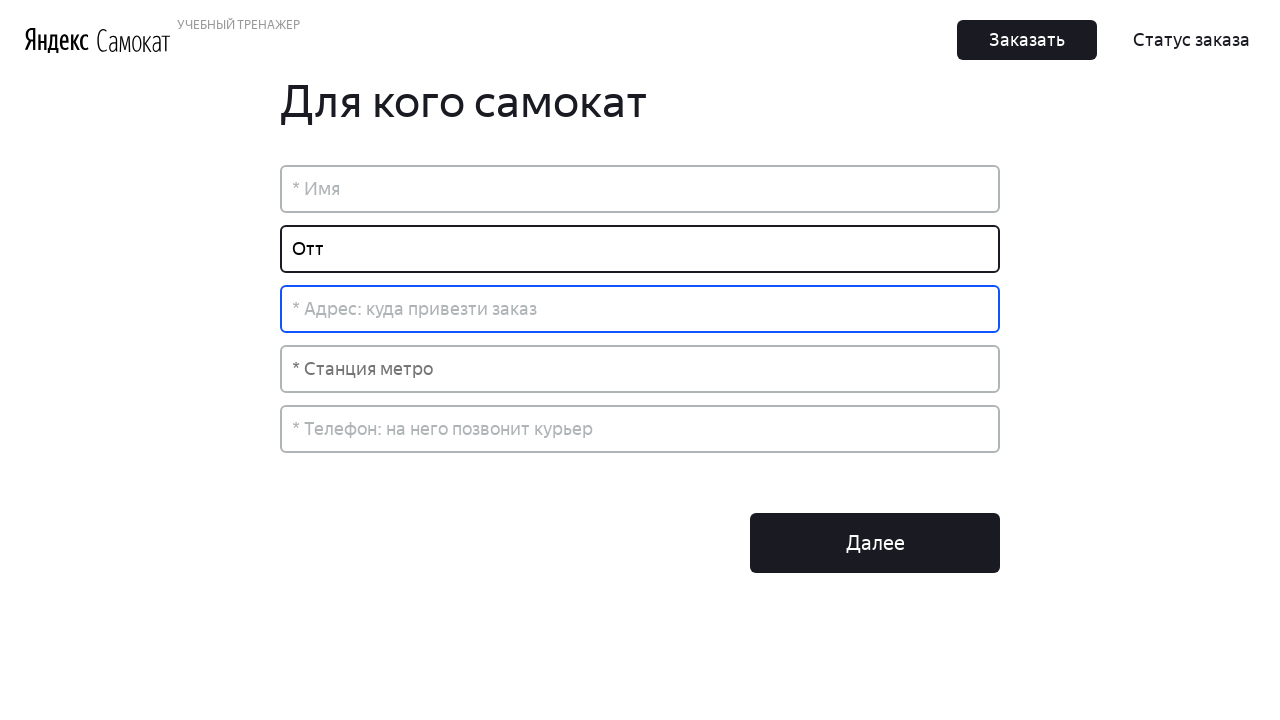

Cleared surname field on input[placeholder='* Фамилия']
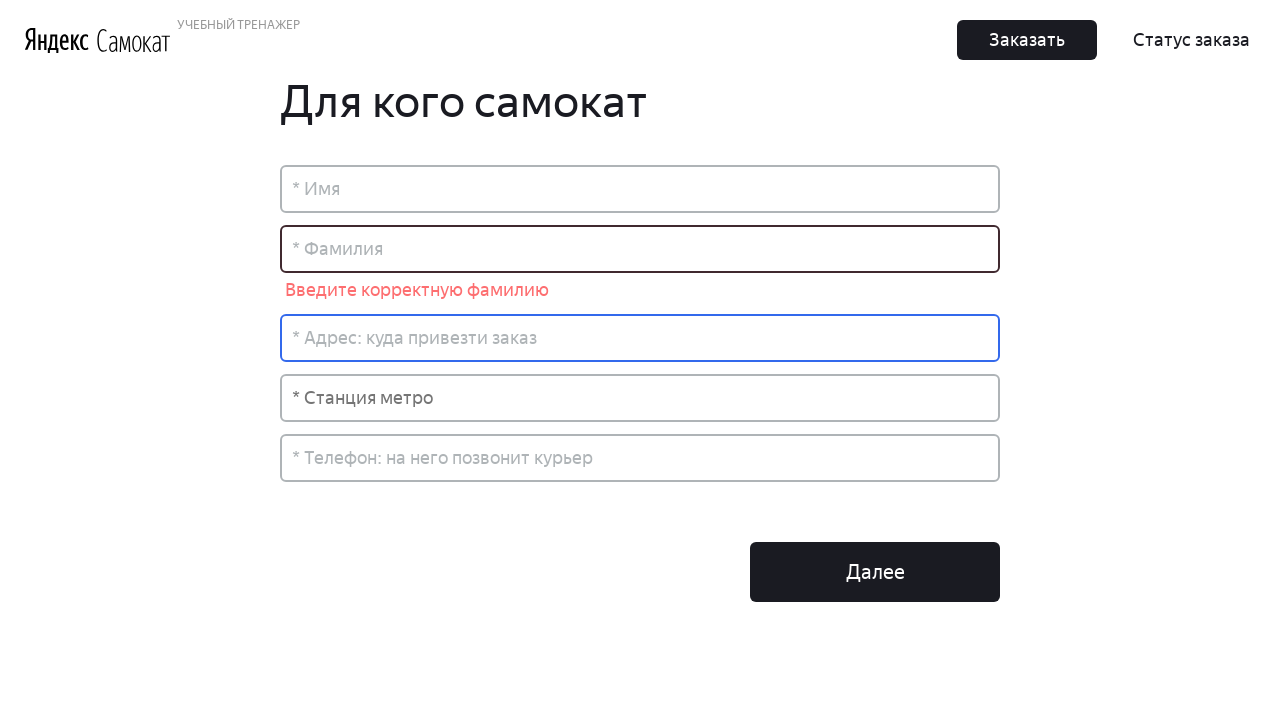

Filled surname field with 'ПетровПетровПе' (should_show_error=False) on input[placeholder='* Фамилия']
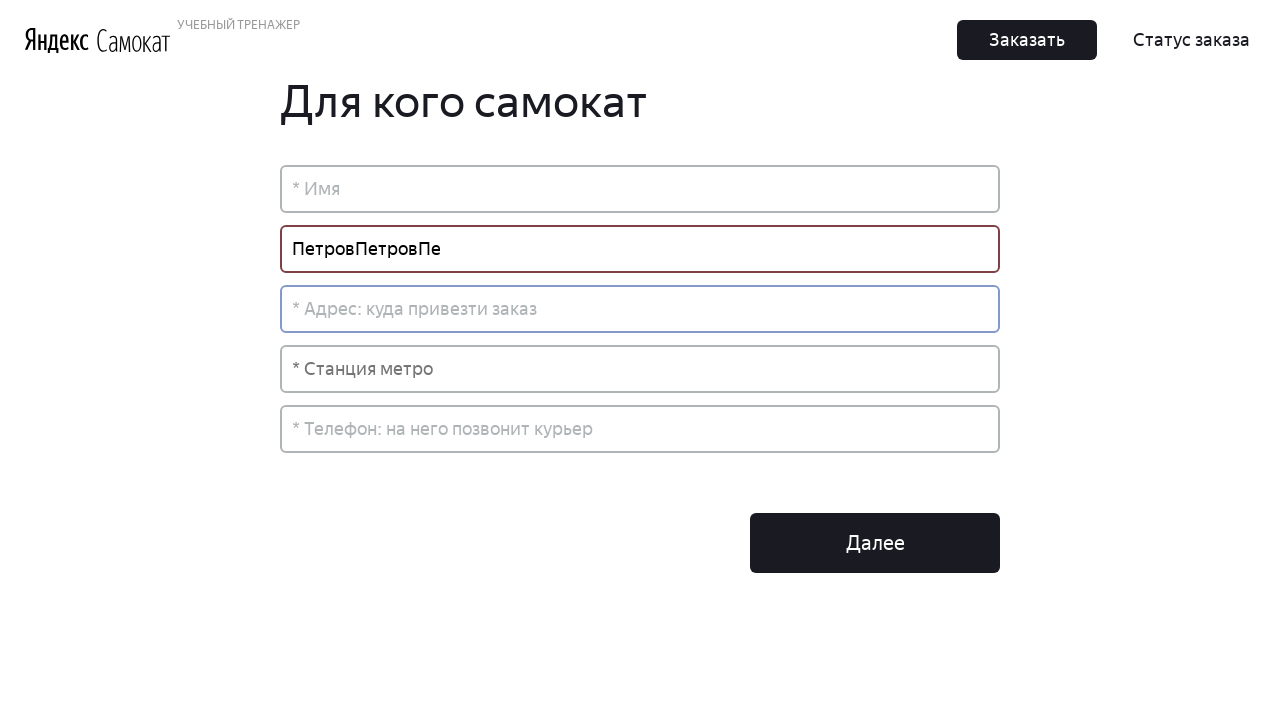

Clicked outside to trigger validation for surname 'ПетровПетровПе' at (640, 327) on body
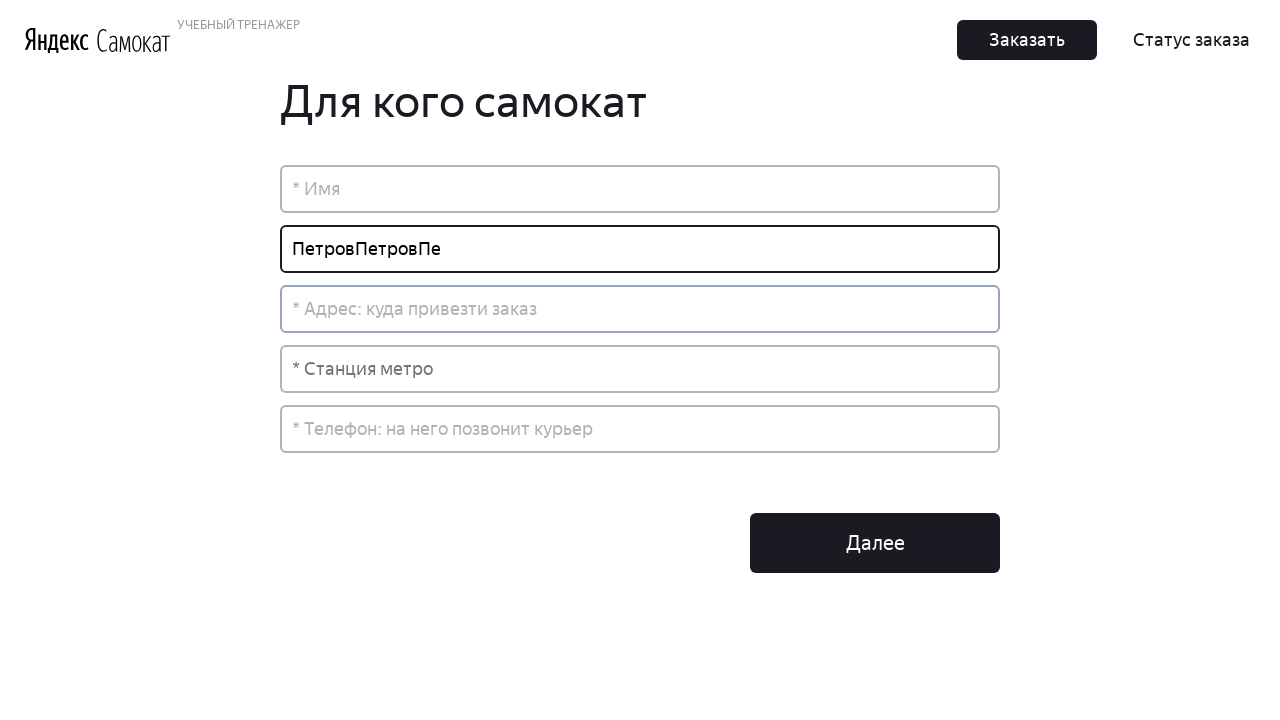

Waited for validation to complete for surname 'ПетровПетровПе'
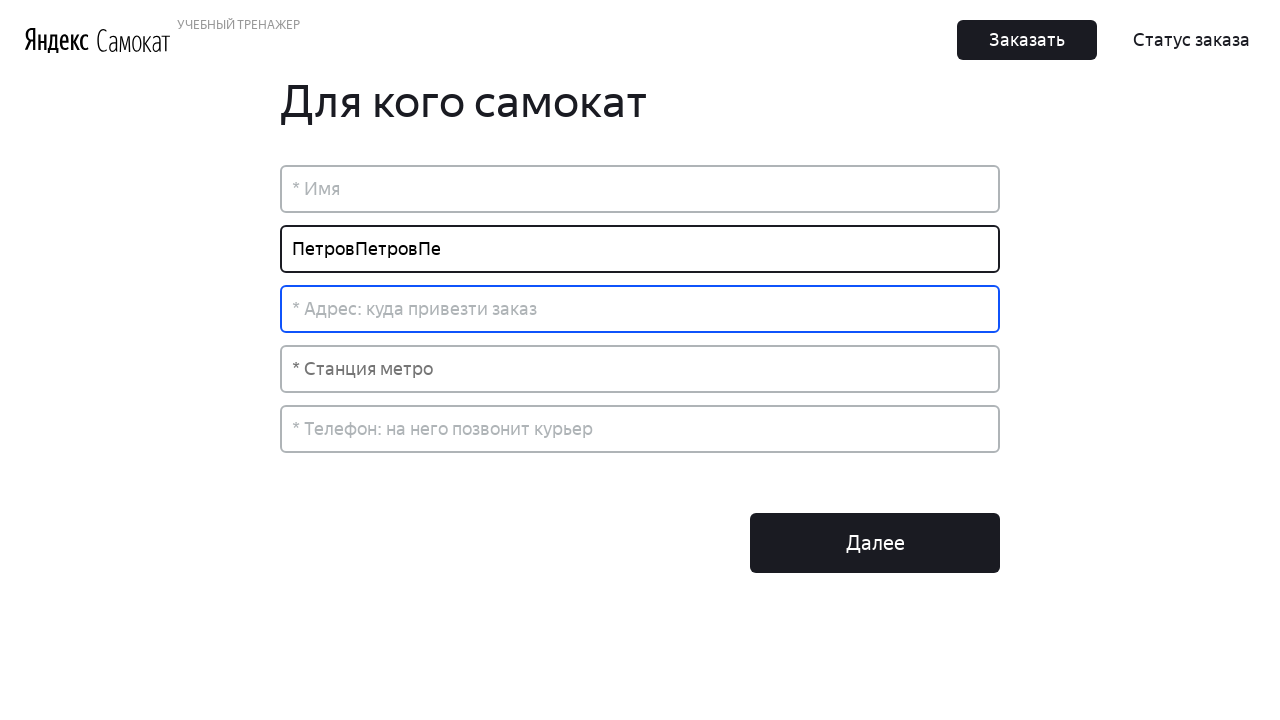

Cleared surname field on input[placeholder='* Фамилия']
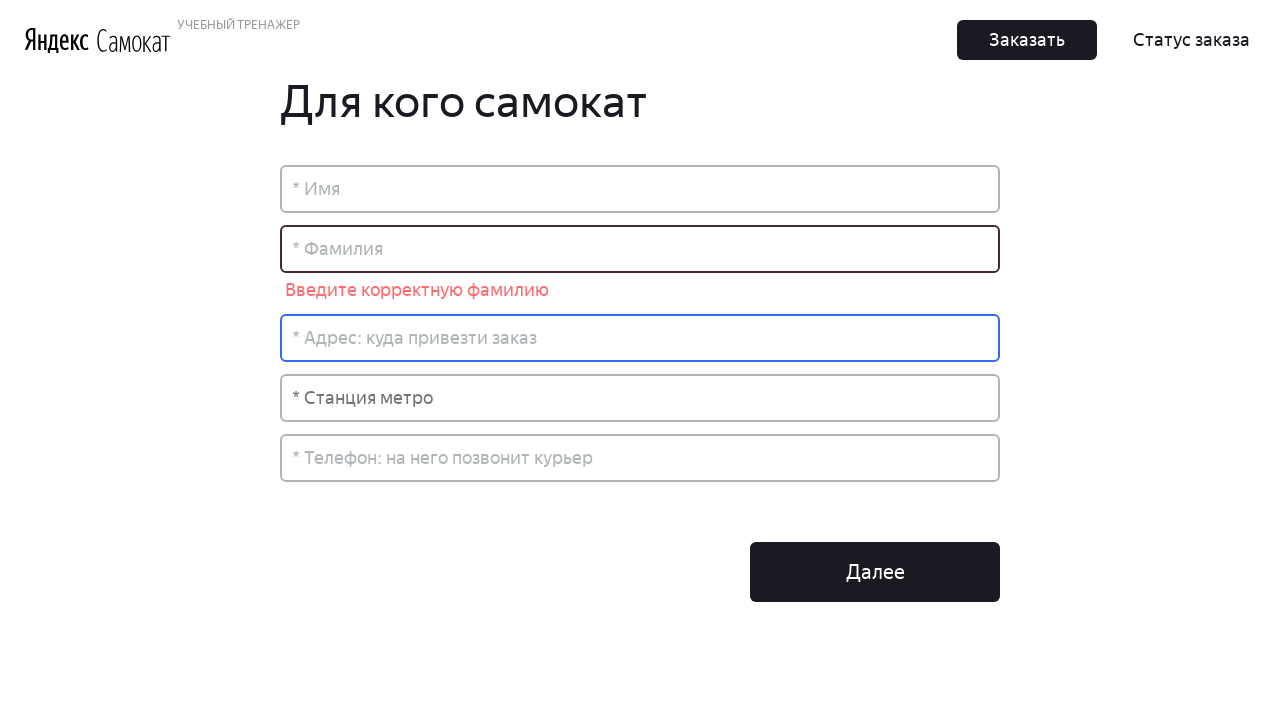

Filled surname field with 'ПетровПетровПет' (should_show_error=False) on input[placeholder='* Фамилия']
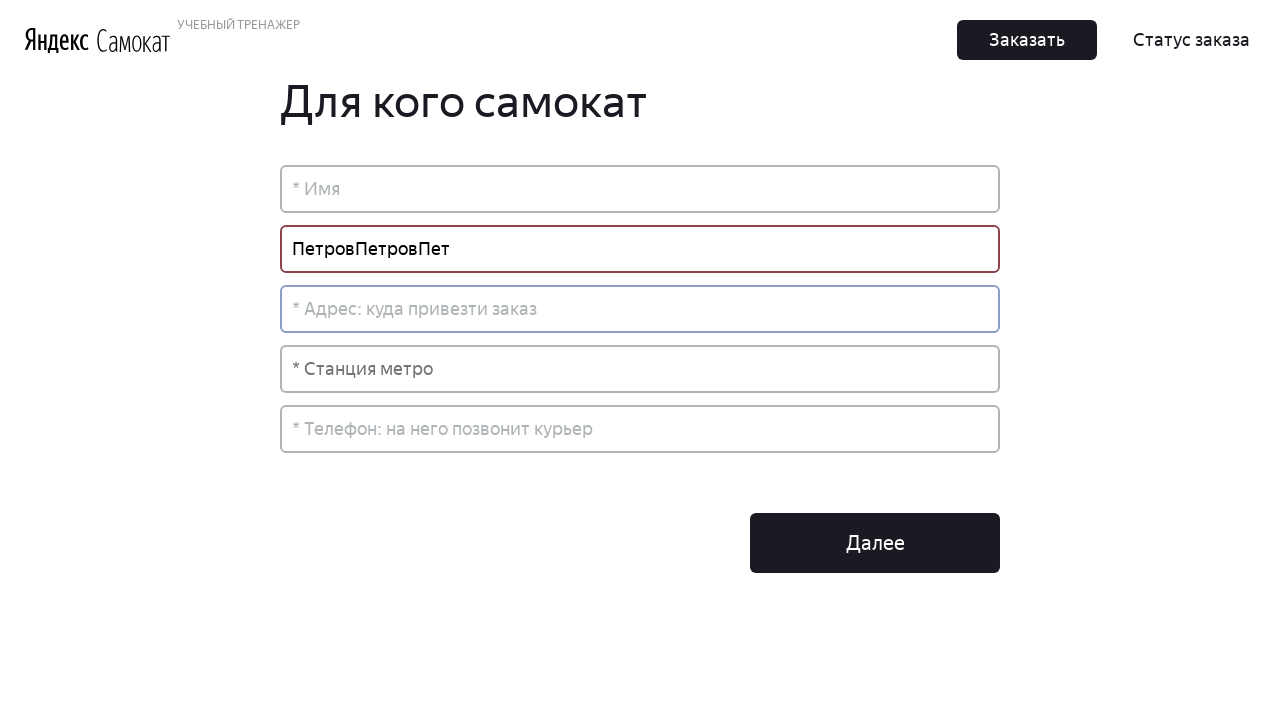

Clicked outside to trigger validation for surname 'ПетровПетровПет' at (640, 327) on body
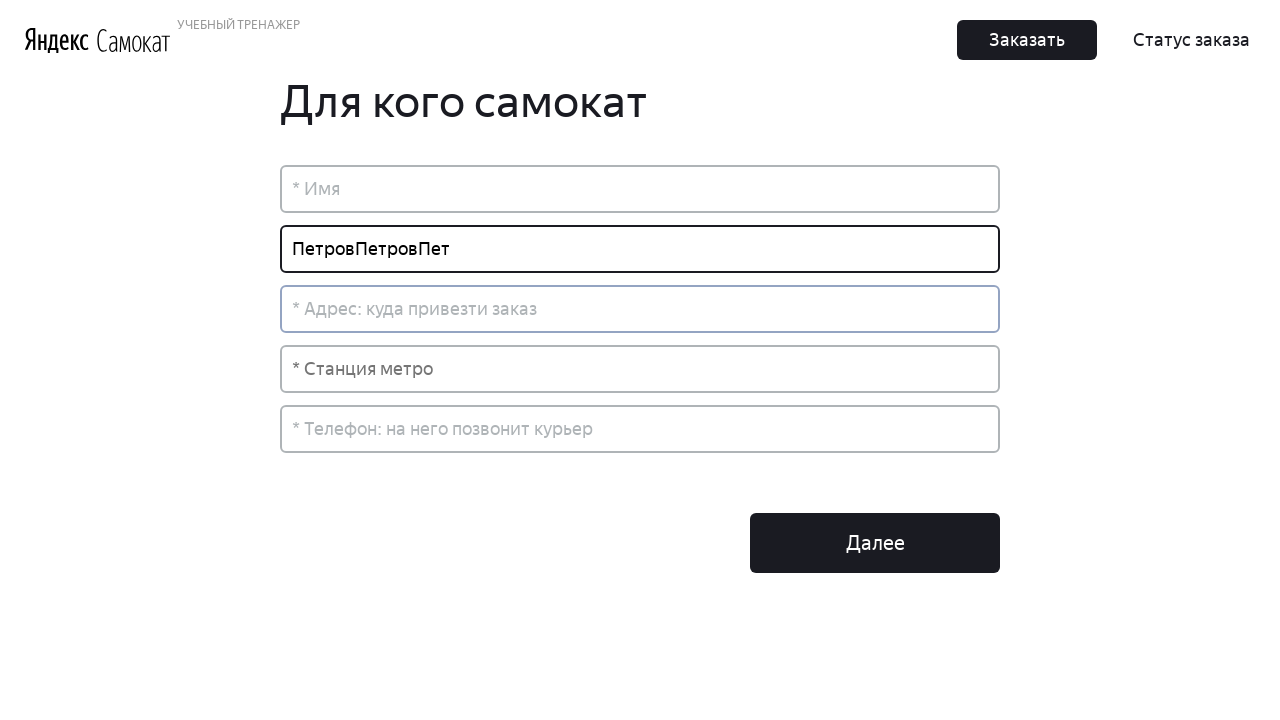

Waited for validation to complete for surname 'ПетровПетровПет'
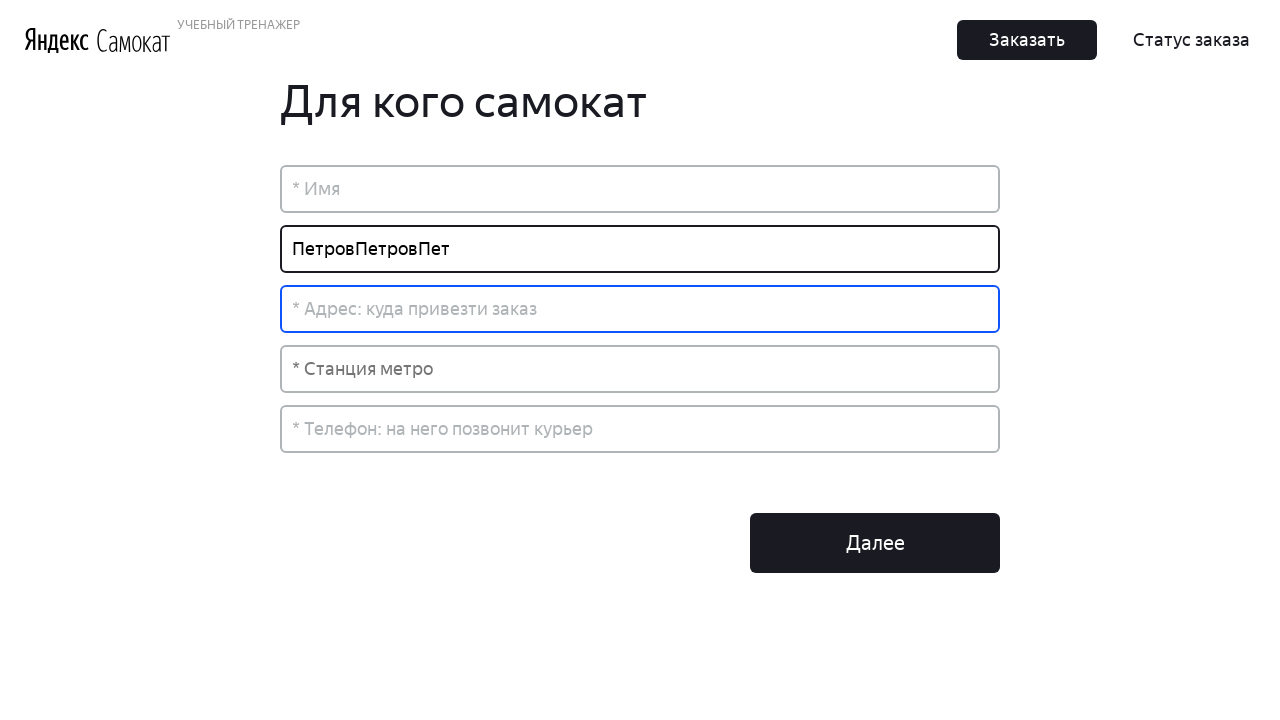

Cleared surname field on input[placeholder='* Фамилия']
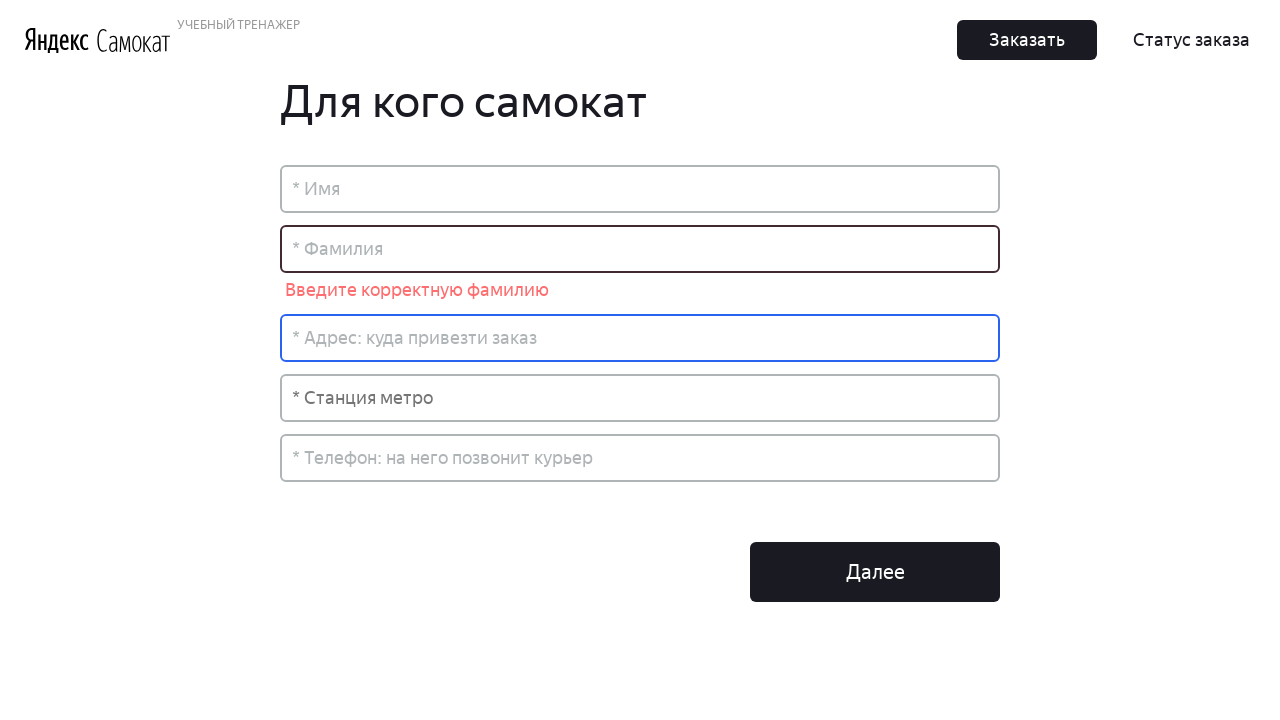

Filled surname field with 'ПетровПетровПетр' (should_show_error=True) on input[placeholder='* Фамилия']
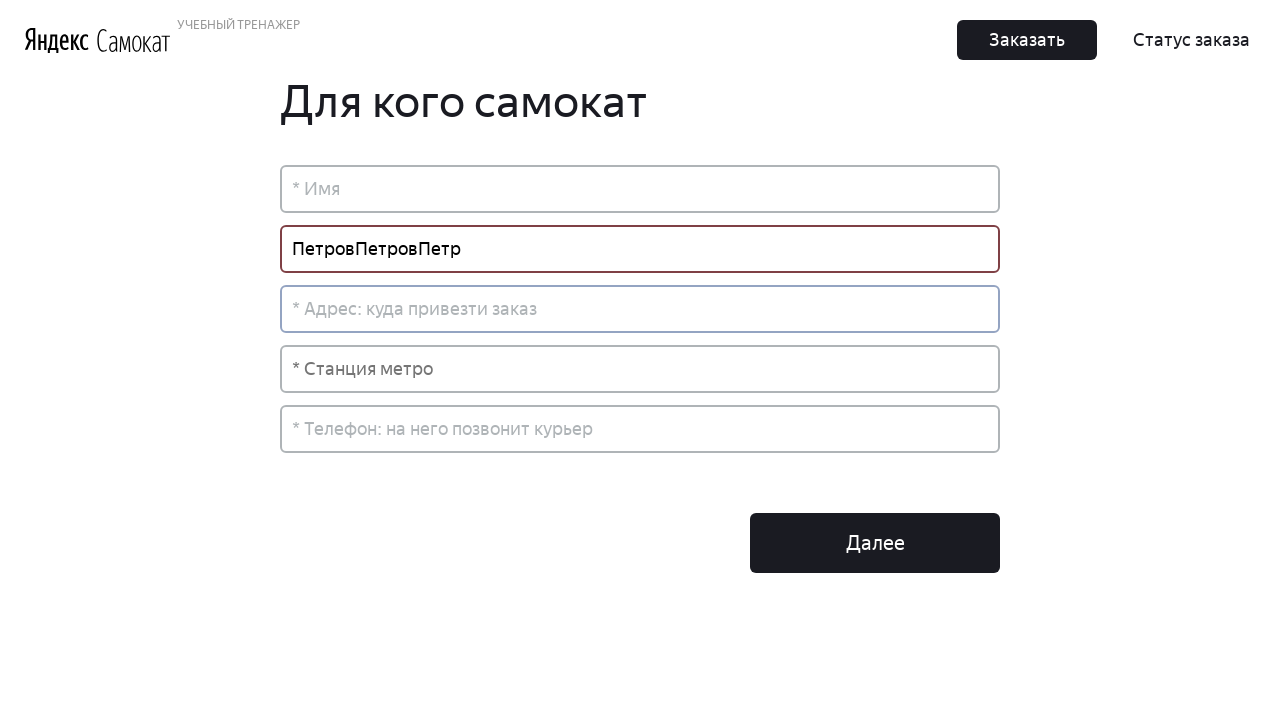

Clicked outside to trigger validation for surname 'ПетровПетровПетр' at (640, 327) on body
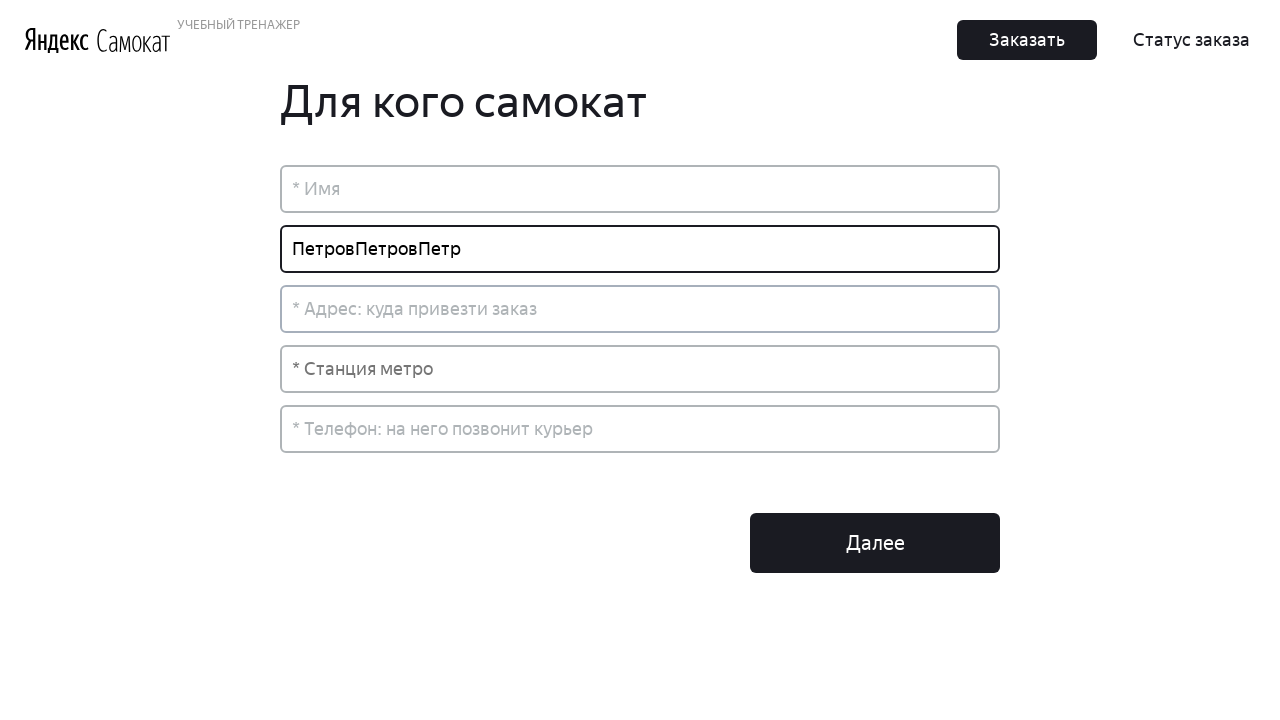

Waited for validation to complete for surname 'ПетровПетровПетр'
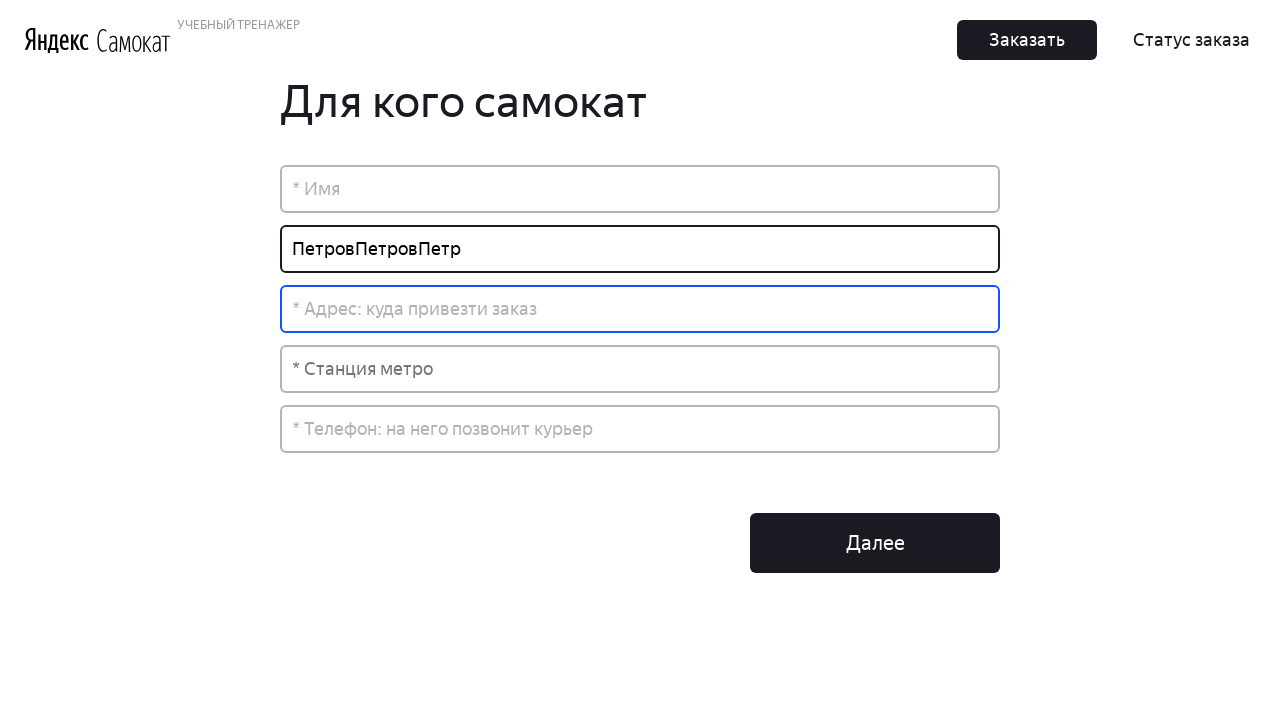

Cleared surname field on input[placeholder='* Фамилия']
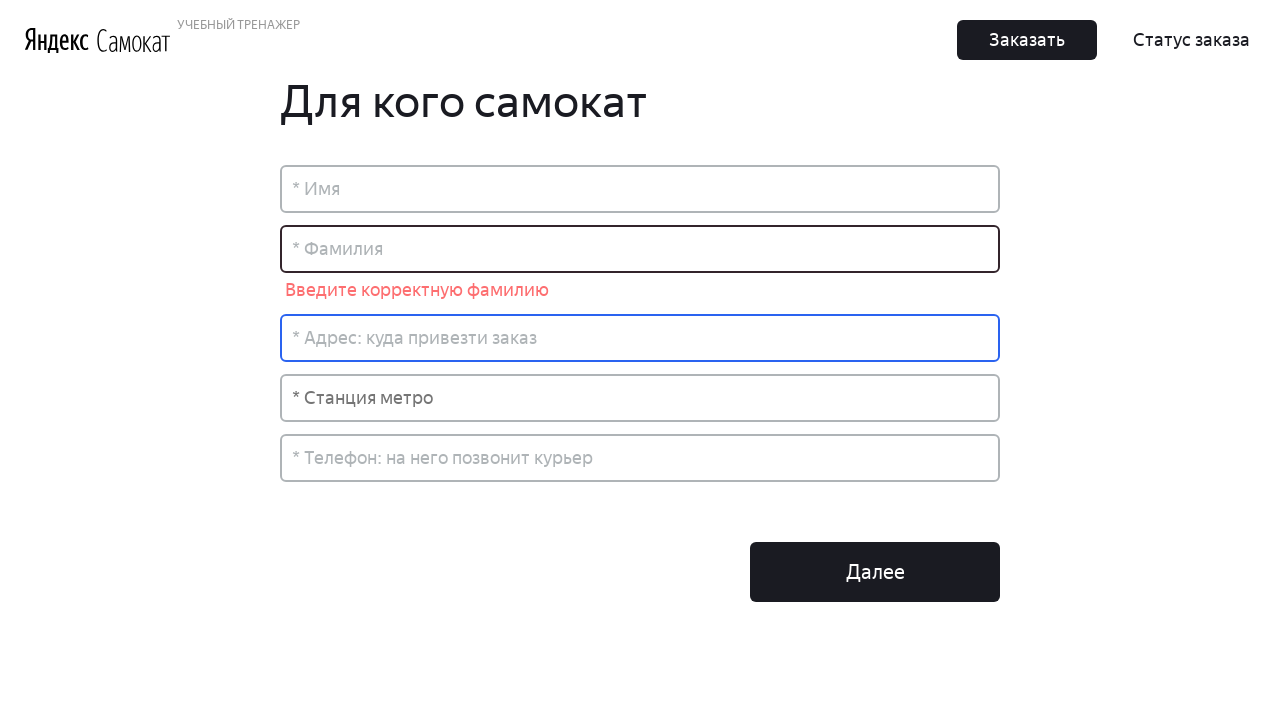

Filled surname field with 'ПетровПетровПетро' (should_show_error=True) on input[placeholder='* Фамилия']
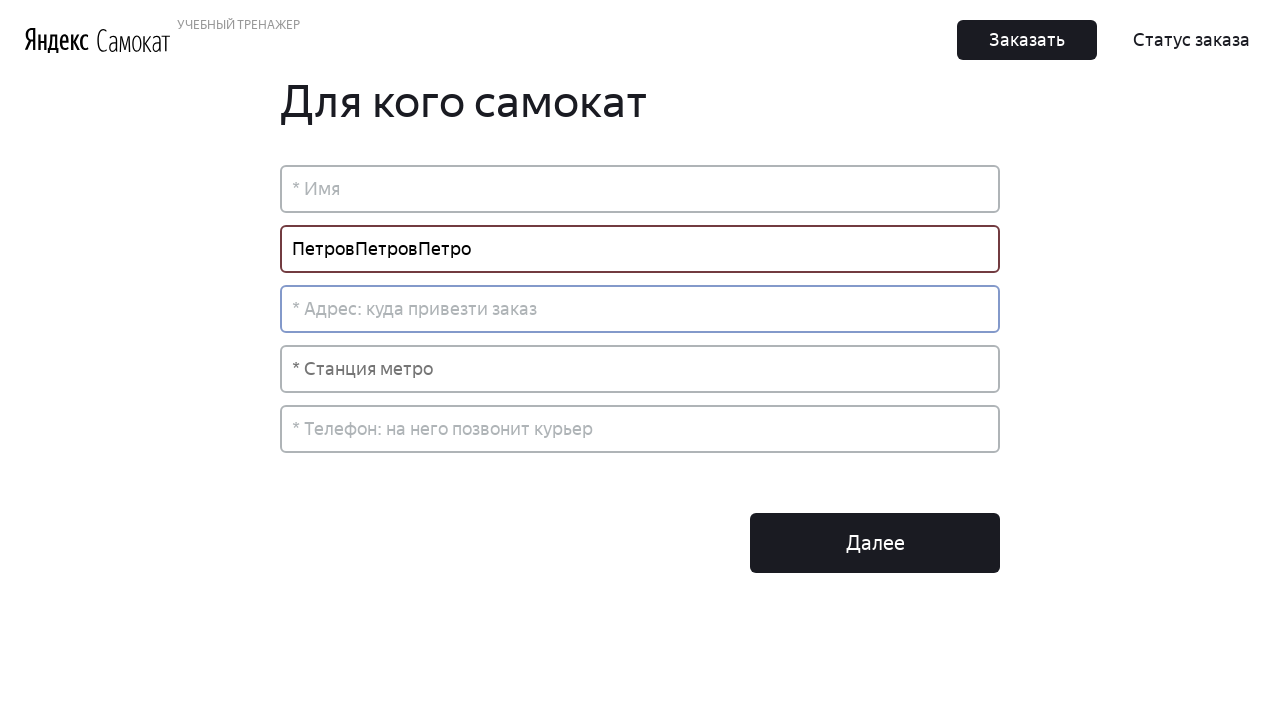

Clicked outside to trigger validation for surname 'ПетровПетровПетро' at (640, 327) on body
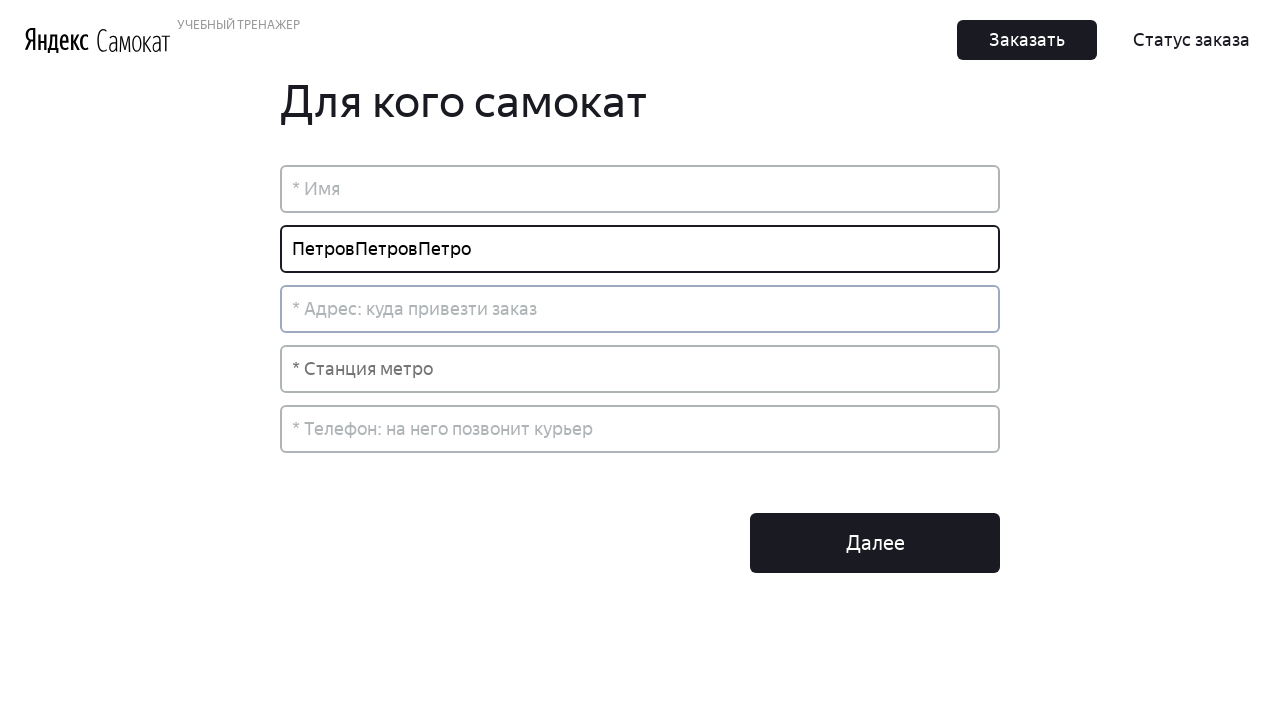

Waited for validation to complete for surname 'ПетровПетровПетро'
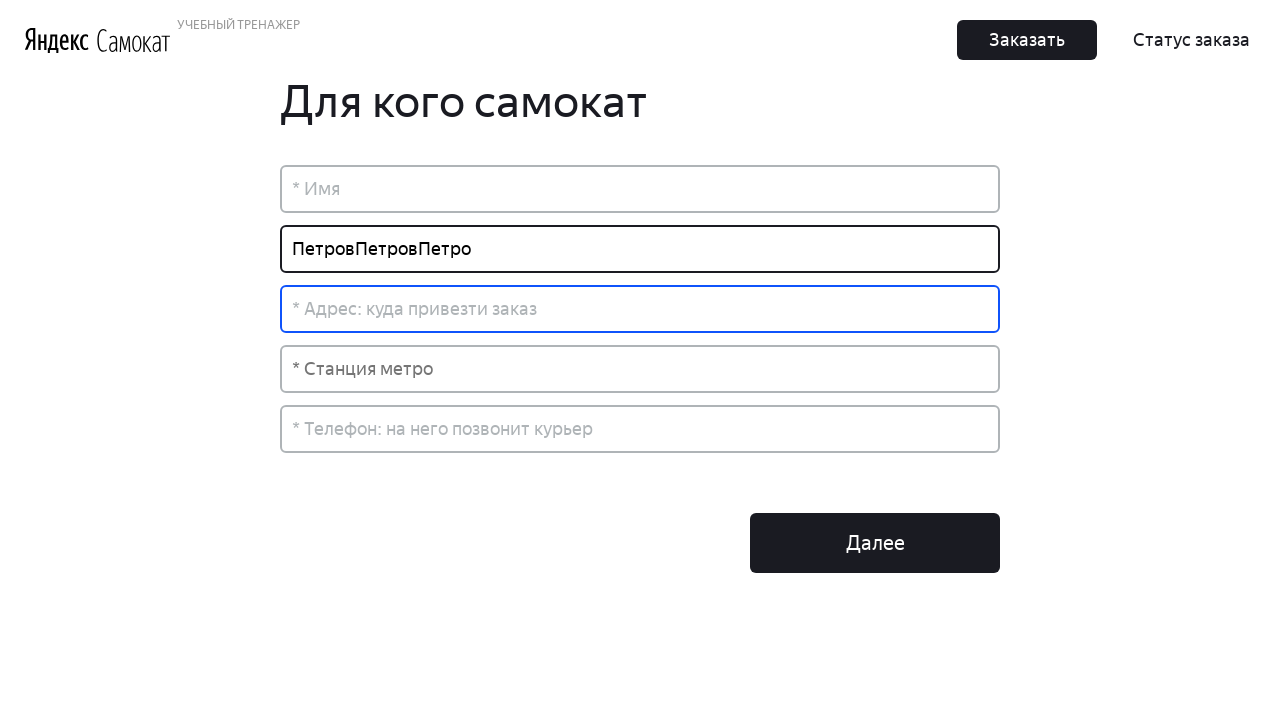

Cleared surname field on input[placeholder='* Фамилия']
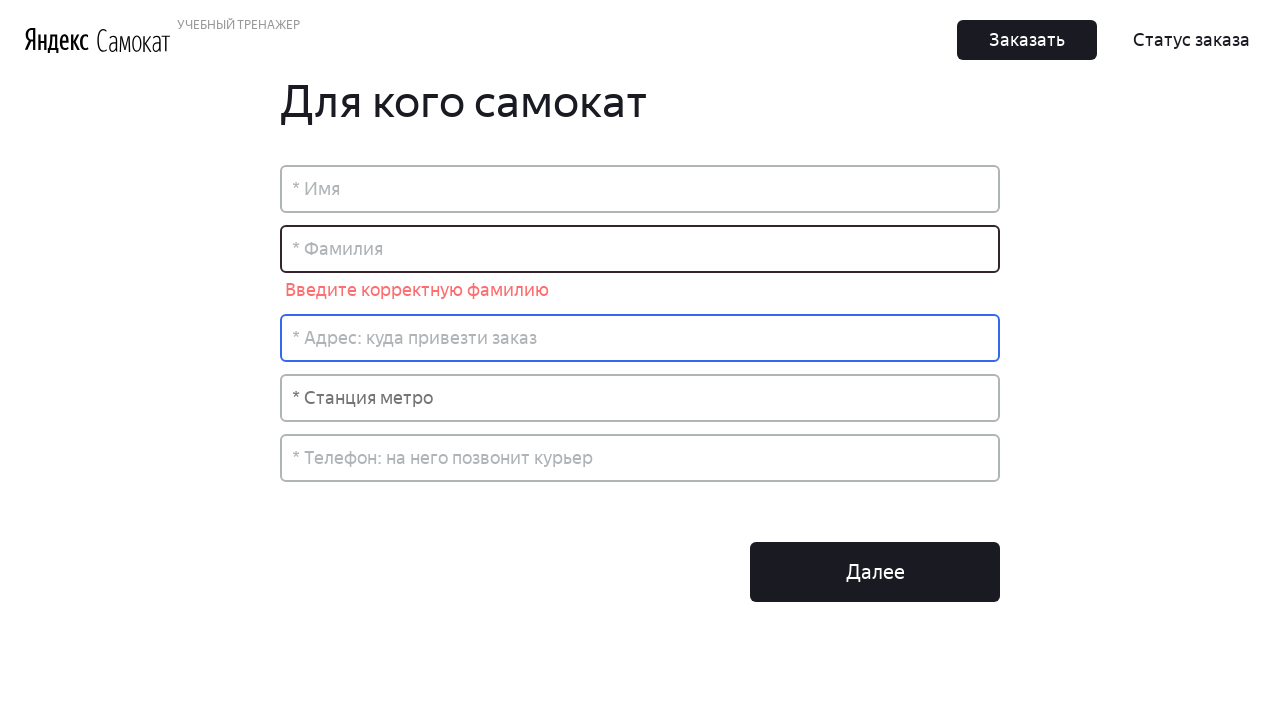

Filled surname field with 'ПетровПетровПетровПетровПетров' (should_show_error=True) on input[placeholder='* Фамилия']
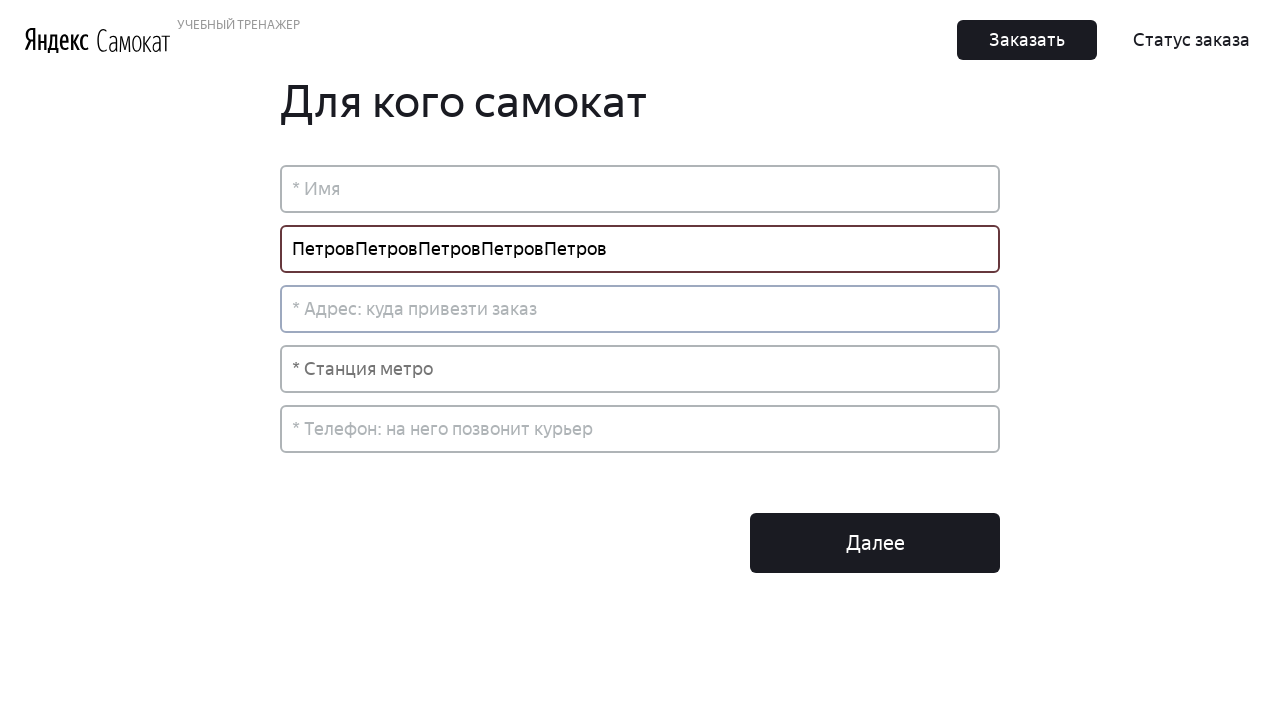

Clicked outside to trigger validation for surname 'ПетровПетровПетровПетровПетров' at (640, 327) on body
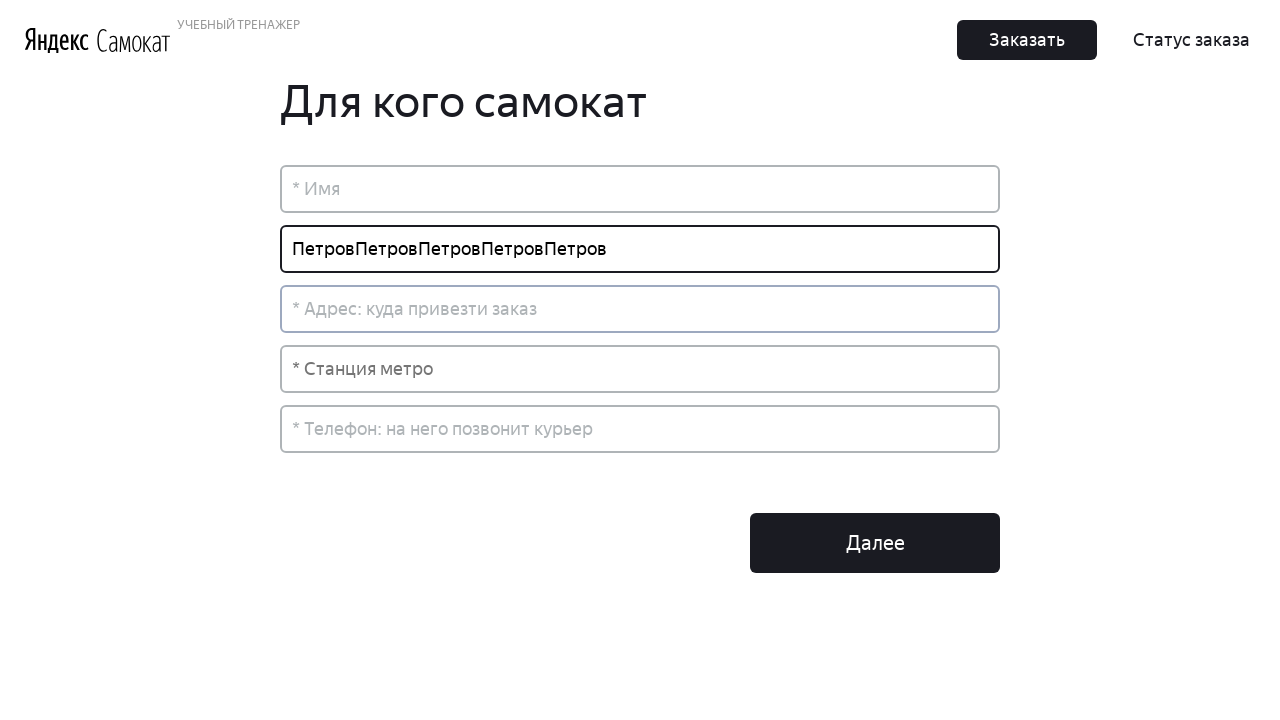

Waited for validation to complete for surname 'ПетровПетровПетровПетровПетров'
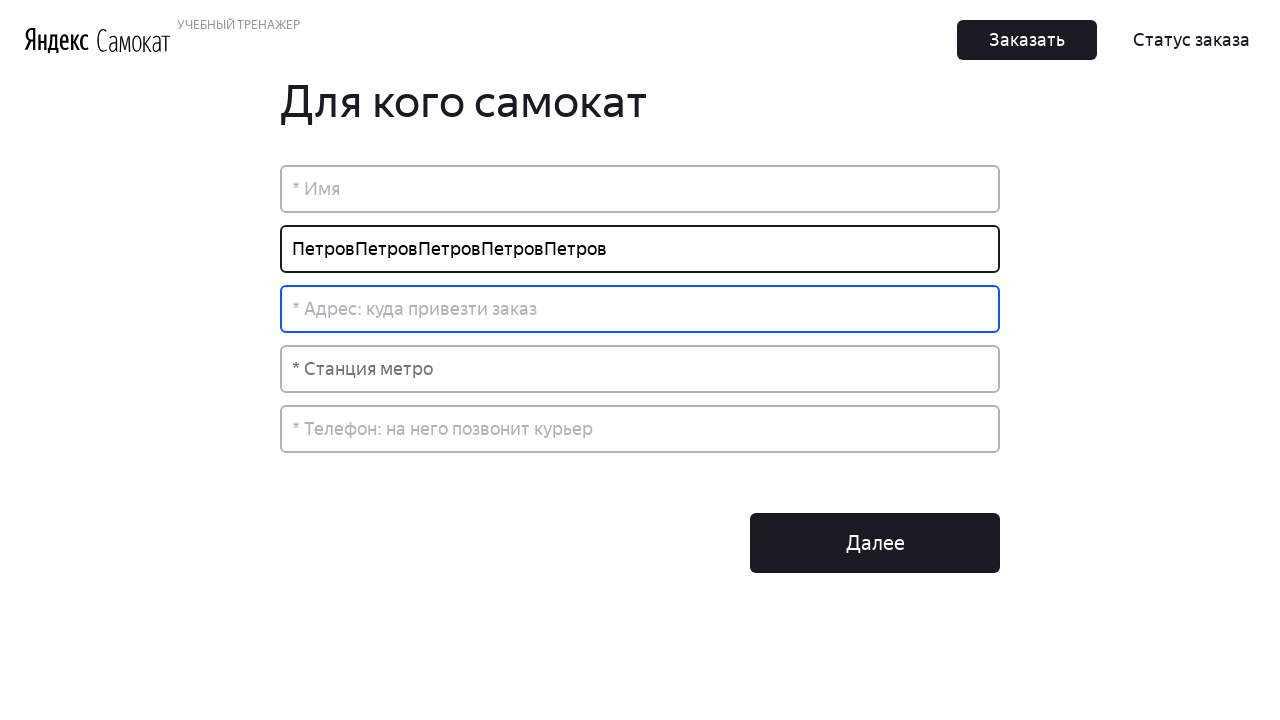

Cleared surname field on input[placeholder='* Фамилия']
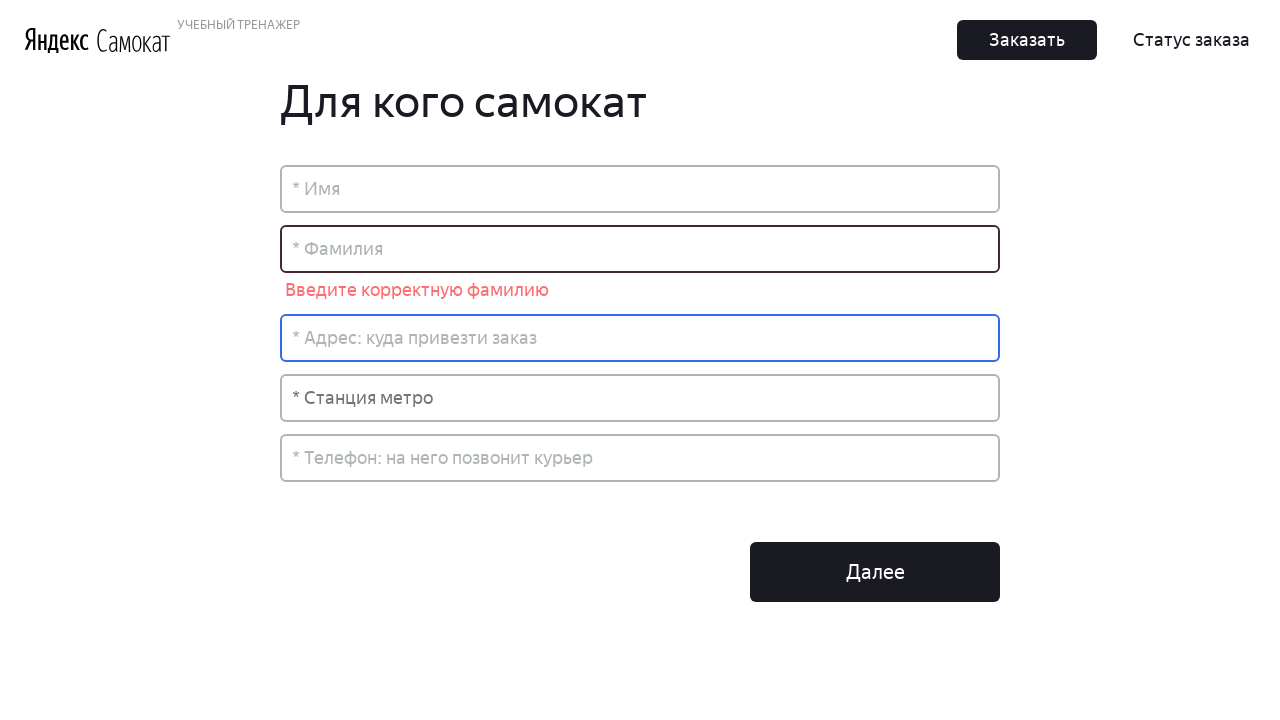

Filled surname field with 'ДолгоруковДолгоруковДолгоруковДолгоруковДолгоруковДолгоруковДолгоруковДолгоруковДолгоруковДолгоруков' (should_show_error=True) on input[placeholder='* Фамилия']
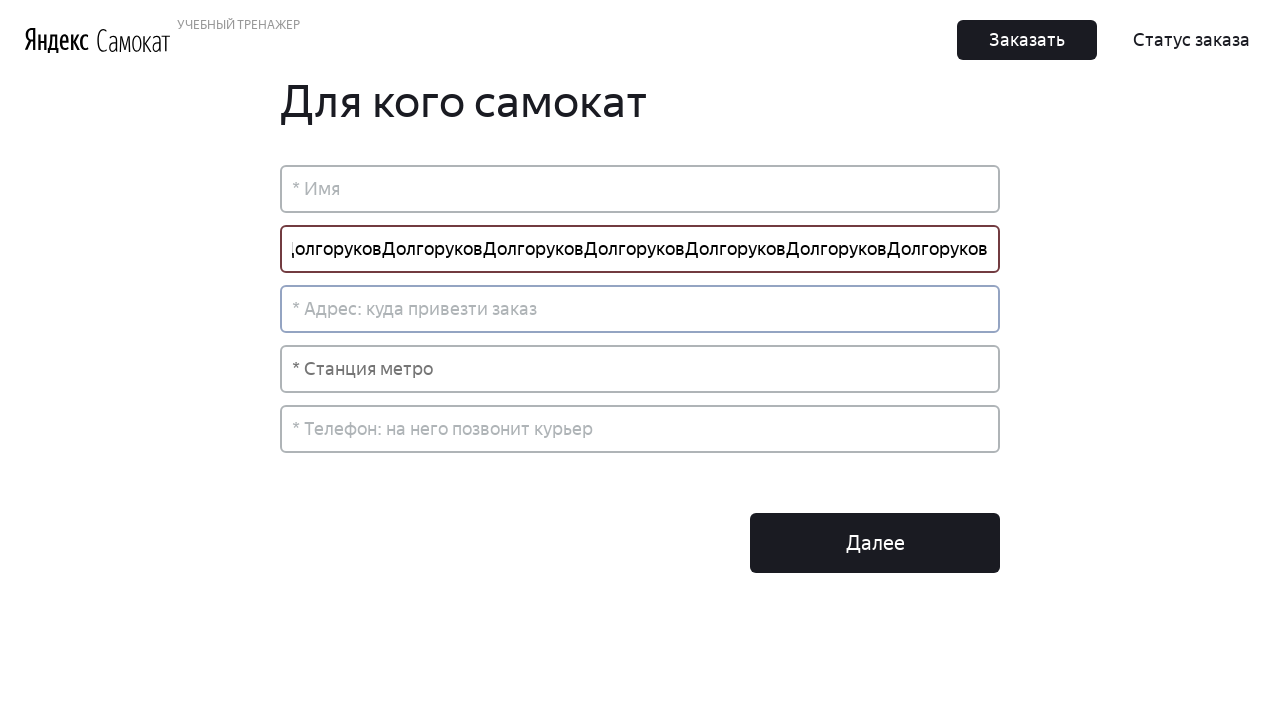

Clicked outside to trigger validation for surname 'ДолгоруковДолгоруковДолгоруковДолгоруковДолгоруковДолгоруковДолгоруковДолгоруковДолгоруковДолгоруков' at (640, 327) on body
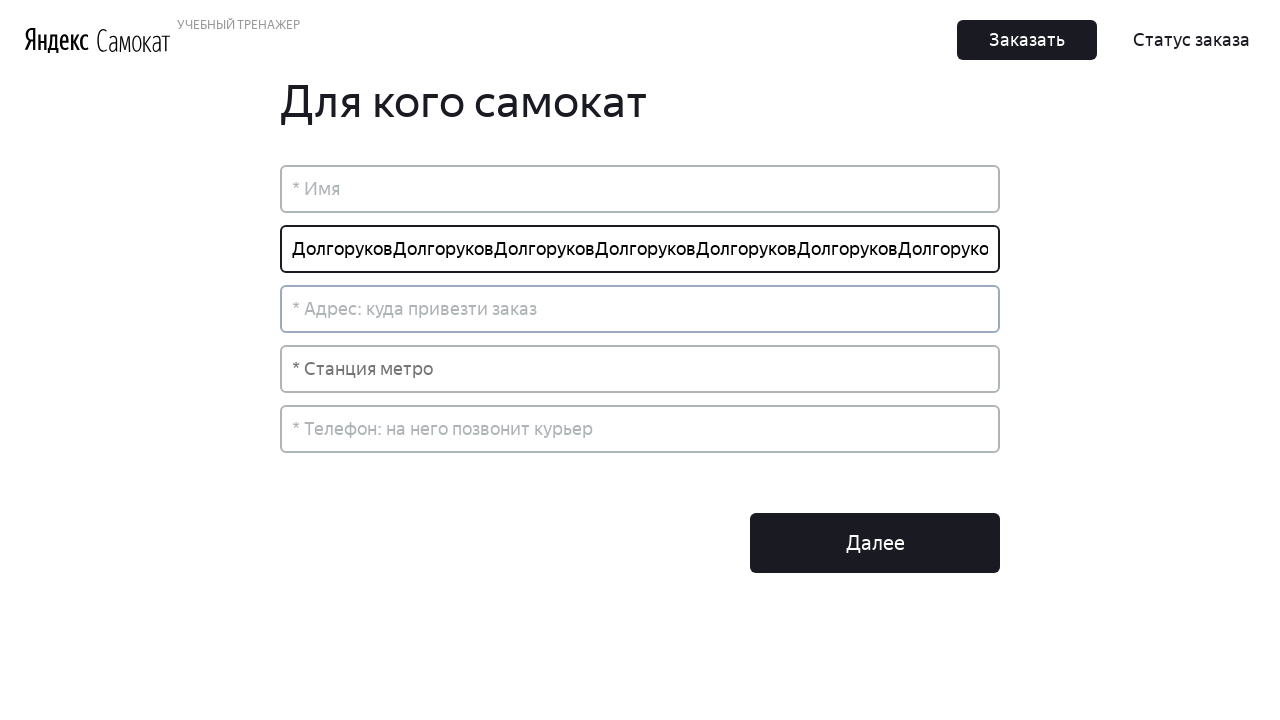

Waited for validation to complete for surname 'ДолгоруковДолгоруковДолгоруковДолгоруковДолгоруковДолгоруковДолгоруковДолгоруковДолгоруковДолгоруков'
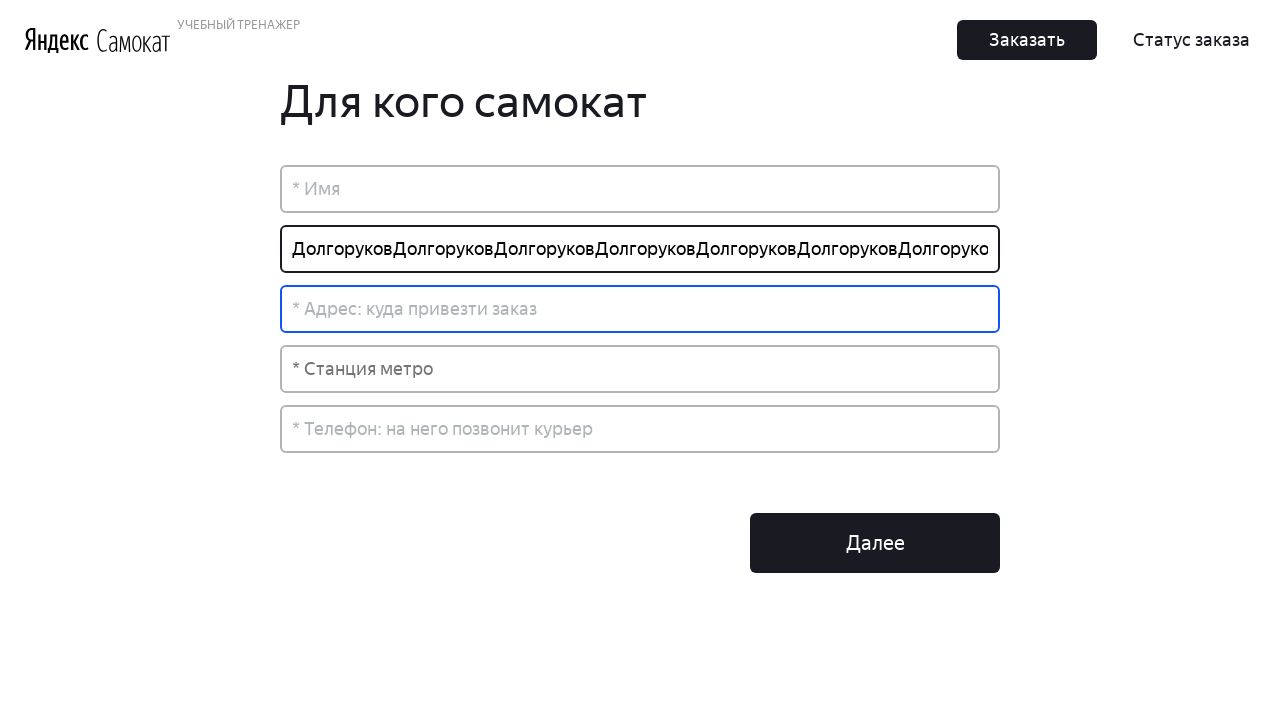

Cleared surname field on input[placeholder='* Фамилия']
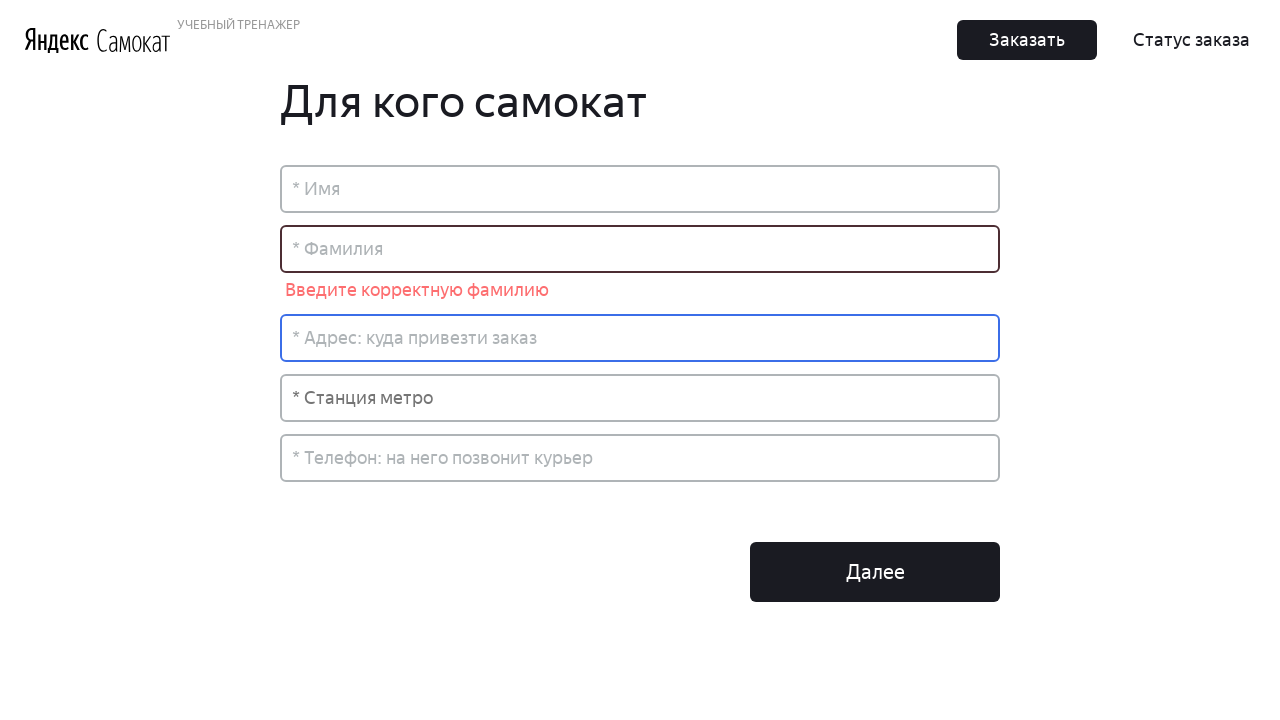

Filled surname field with 'Petrov' (should_show_error=True) on input[placeholder='* Фамилия']
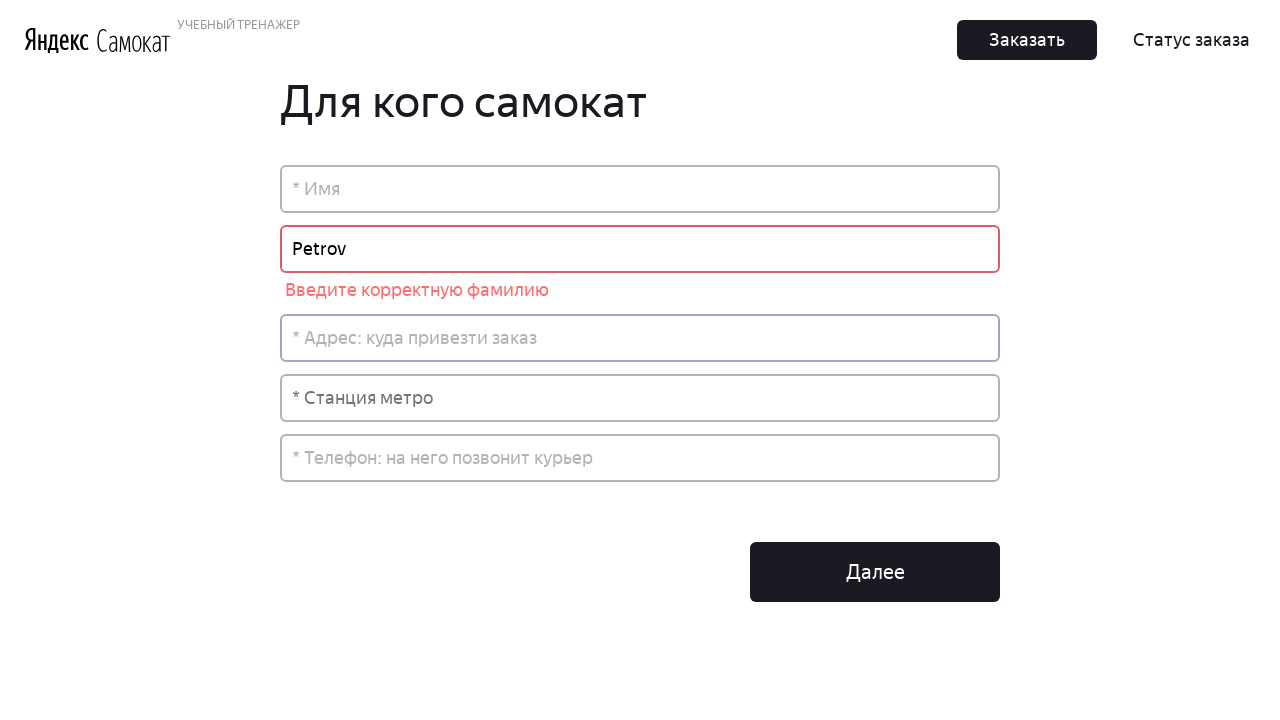

Clicked outside to trigger validation for surname 'Petrov' at (640, 341) on body
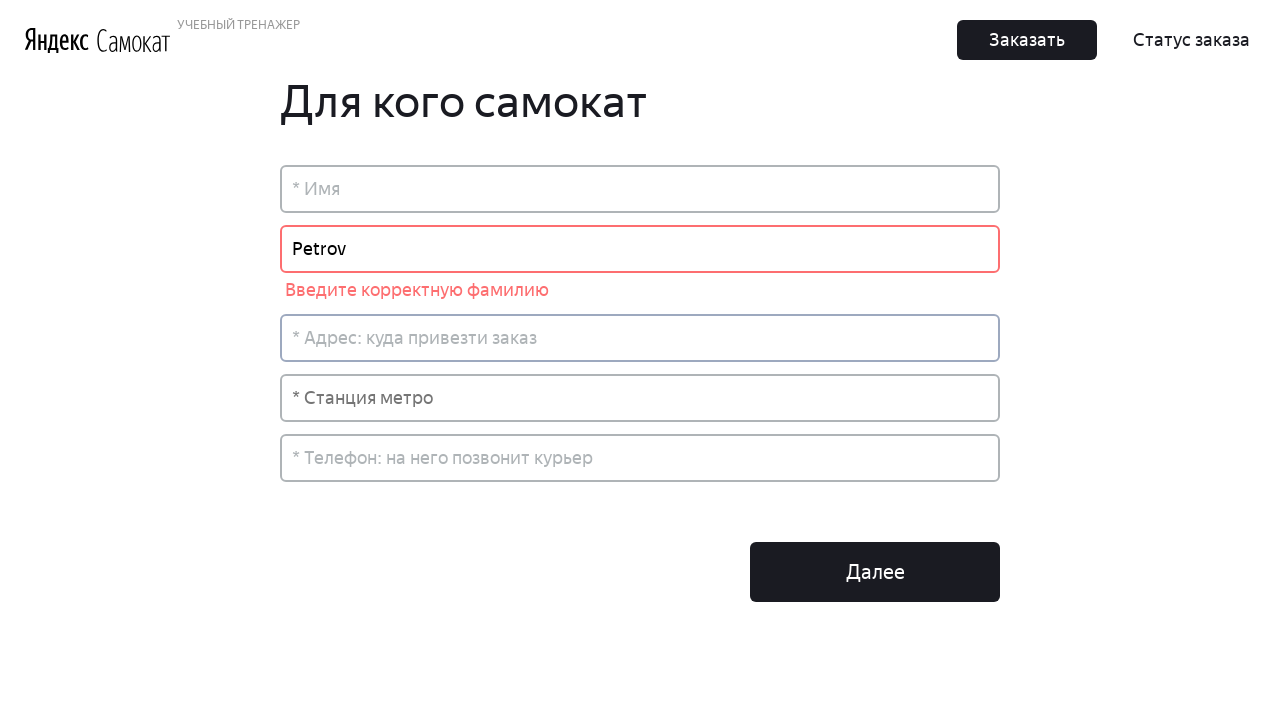

Waited for validation to complete for surname 'Petrov'
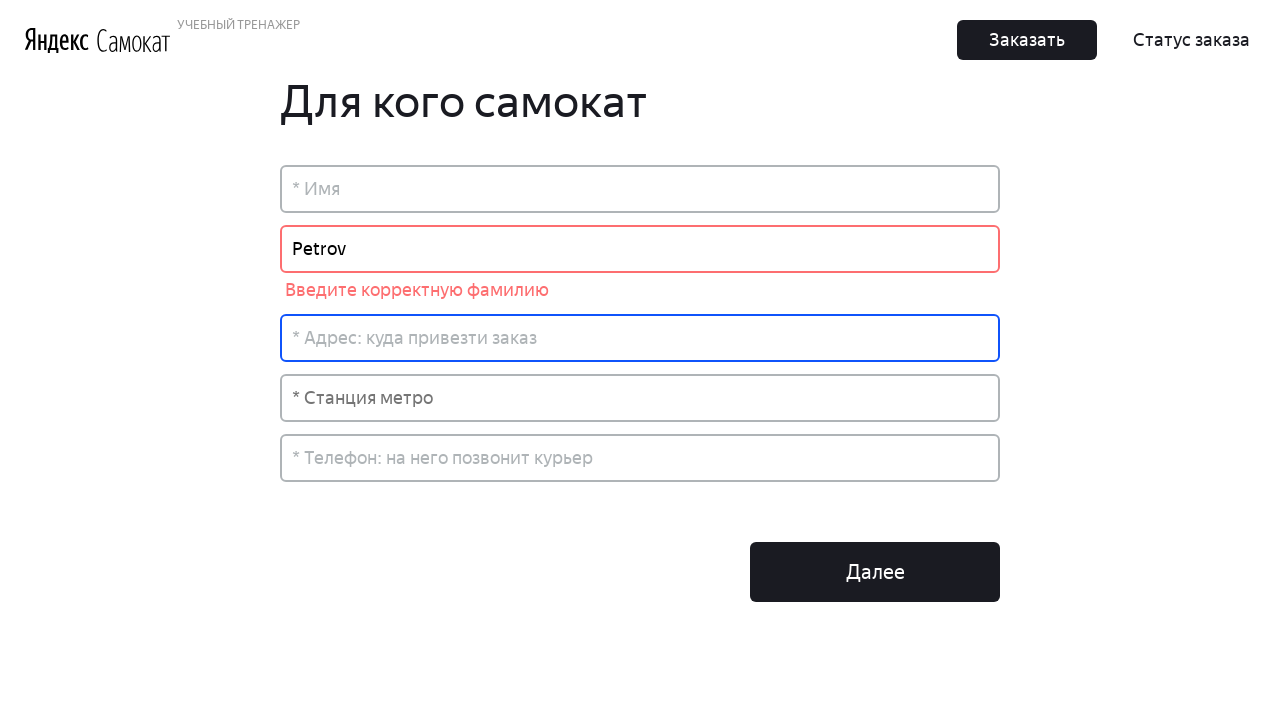

Cleared surname field on input[placeholder='* Фамилия']
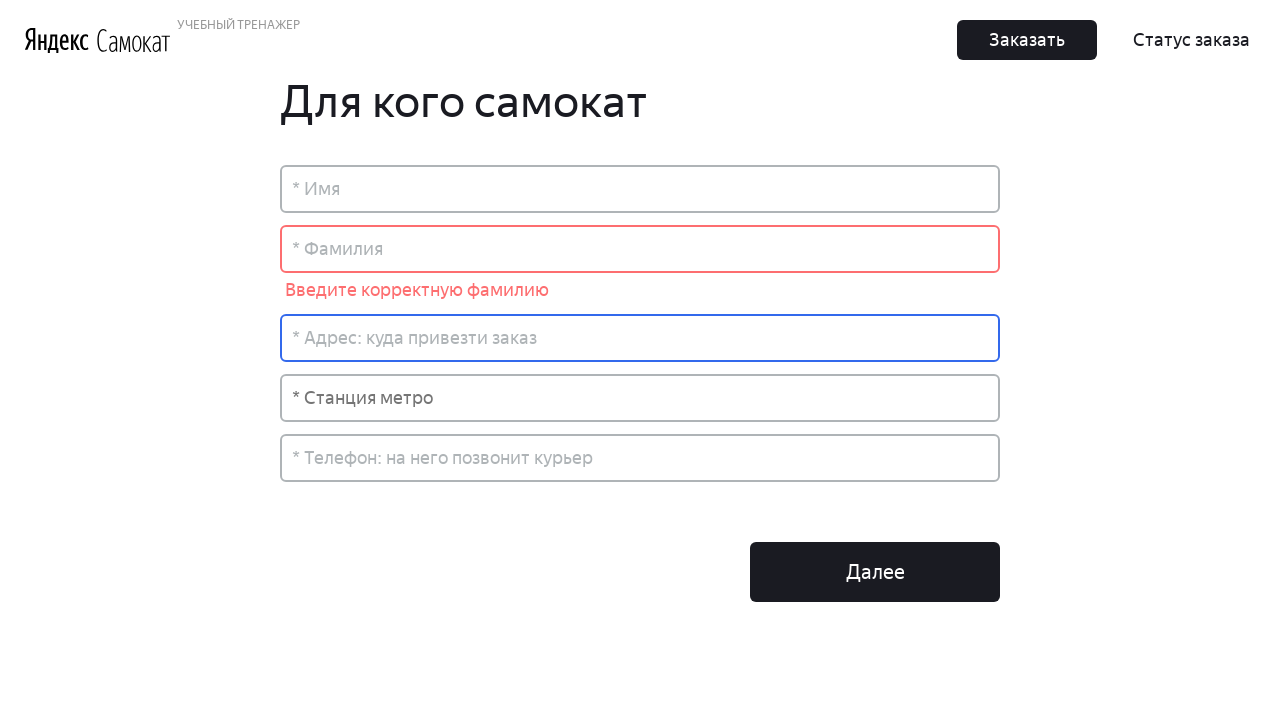

Filled surname field with 'Иванов Петров' (should_show_error=True) on input[placeholder='* Фамилия']
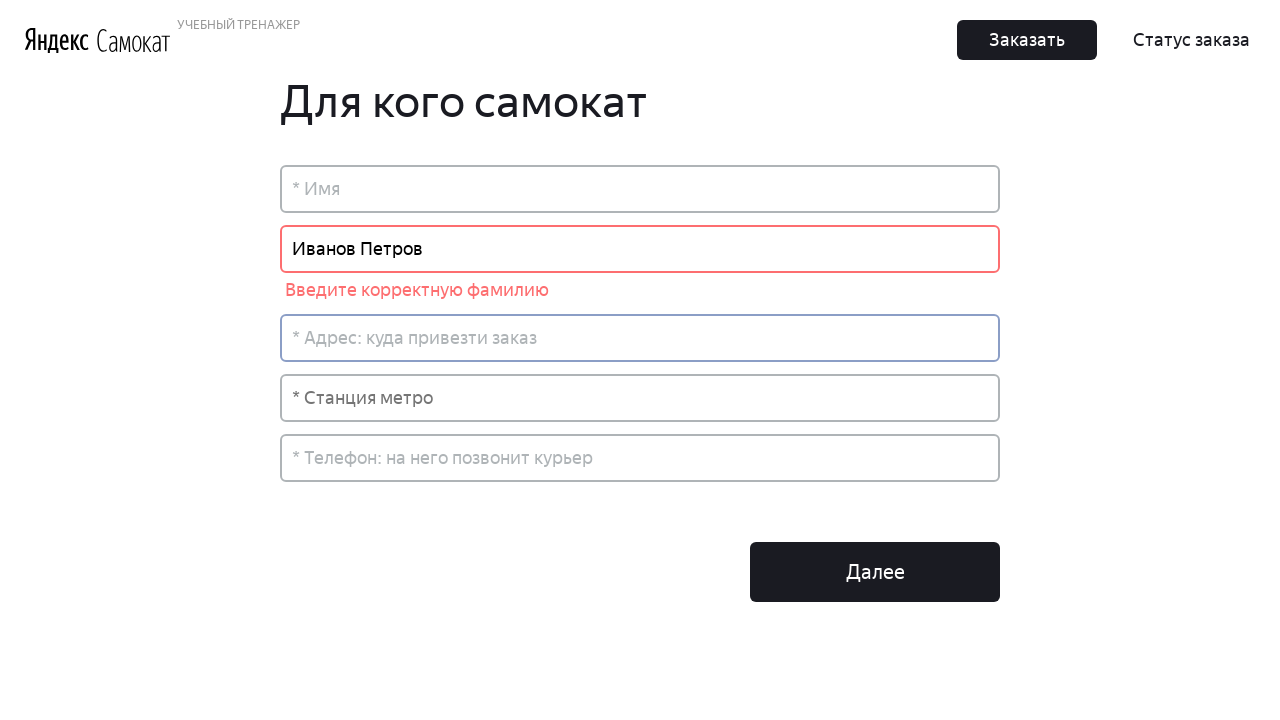

Clicked outside to trigger validation for surname 'Иванов Петров' at (640, 341) on body
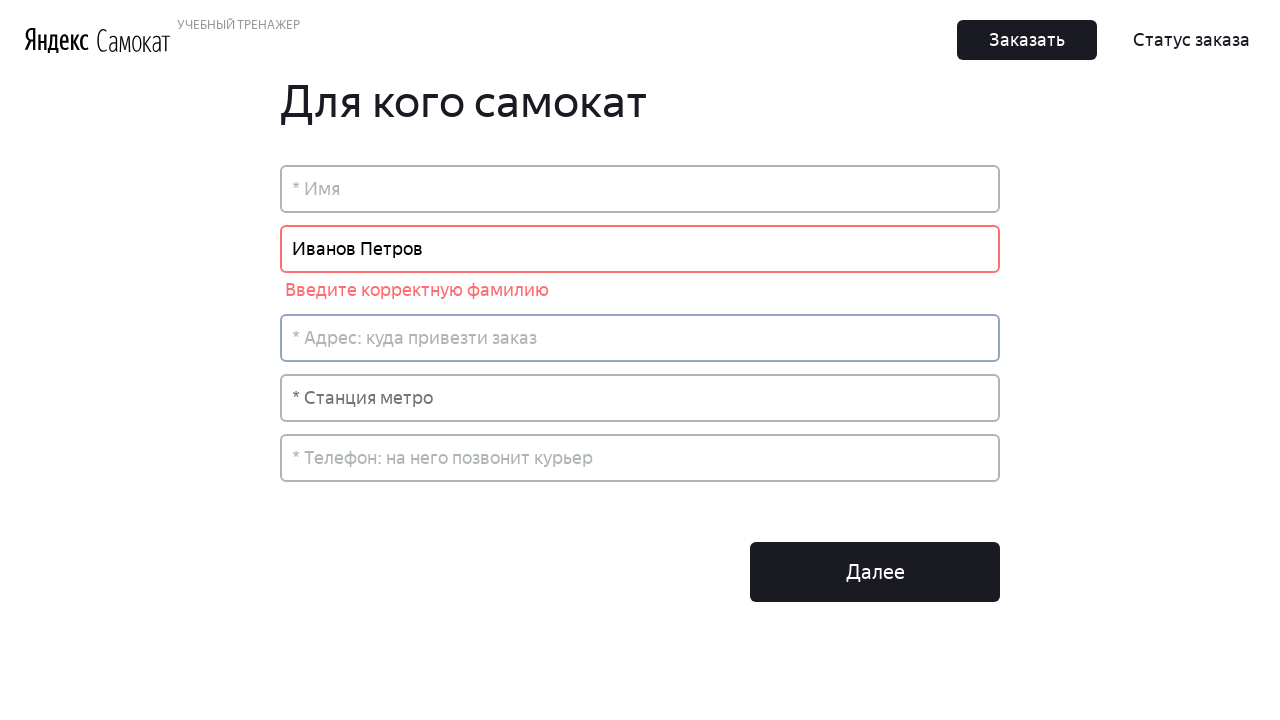

Waited for validation to complete for surname 'Иванов Петров'
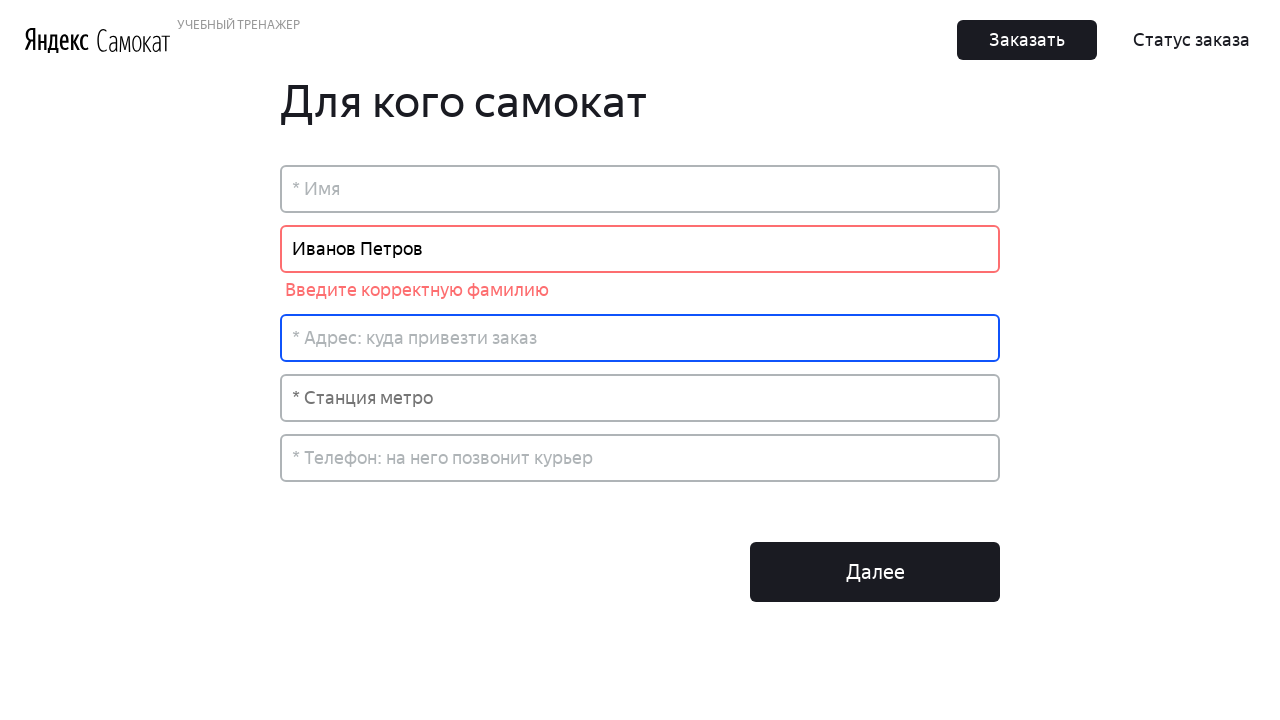

Cleared surname field on input[placeholder='* Фамилия']
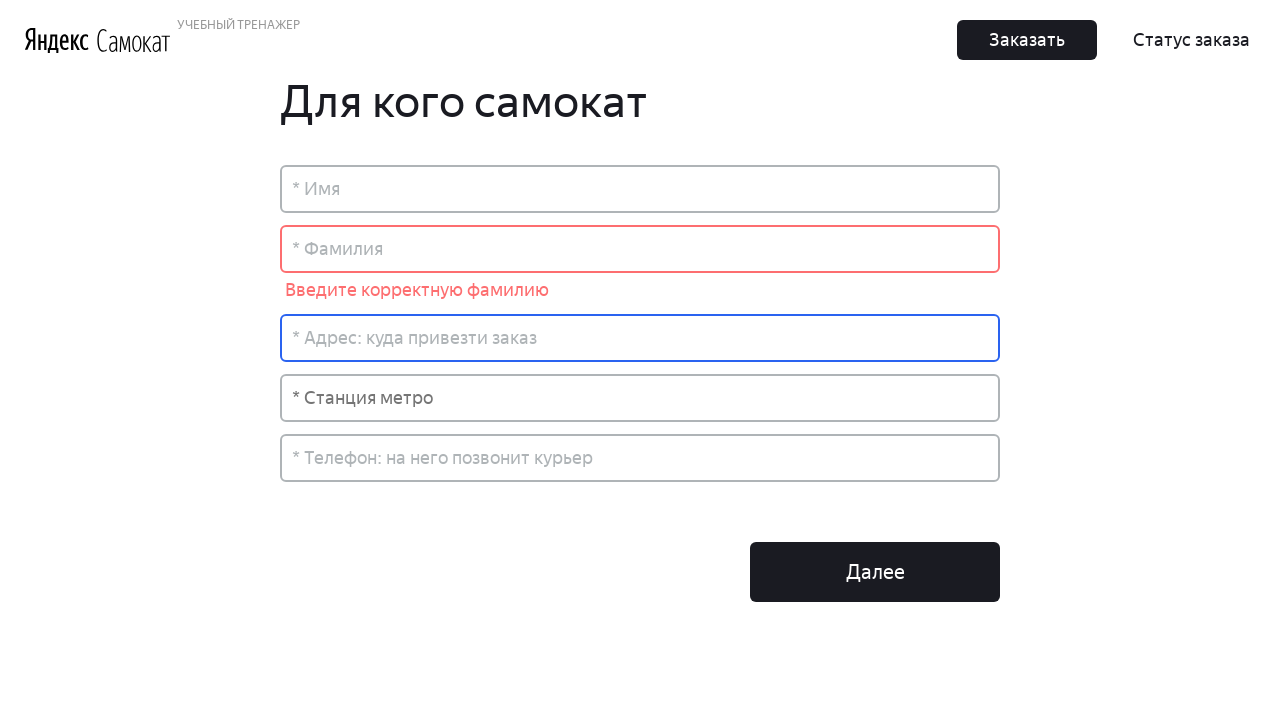

Filled surname field with 'Иванов-Петров' (should_show_error=True) on input[placeholder='* Фамилия']
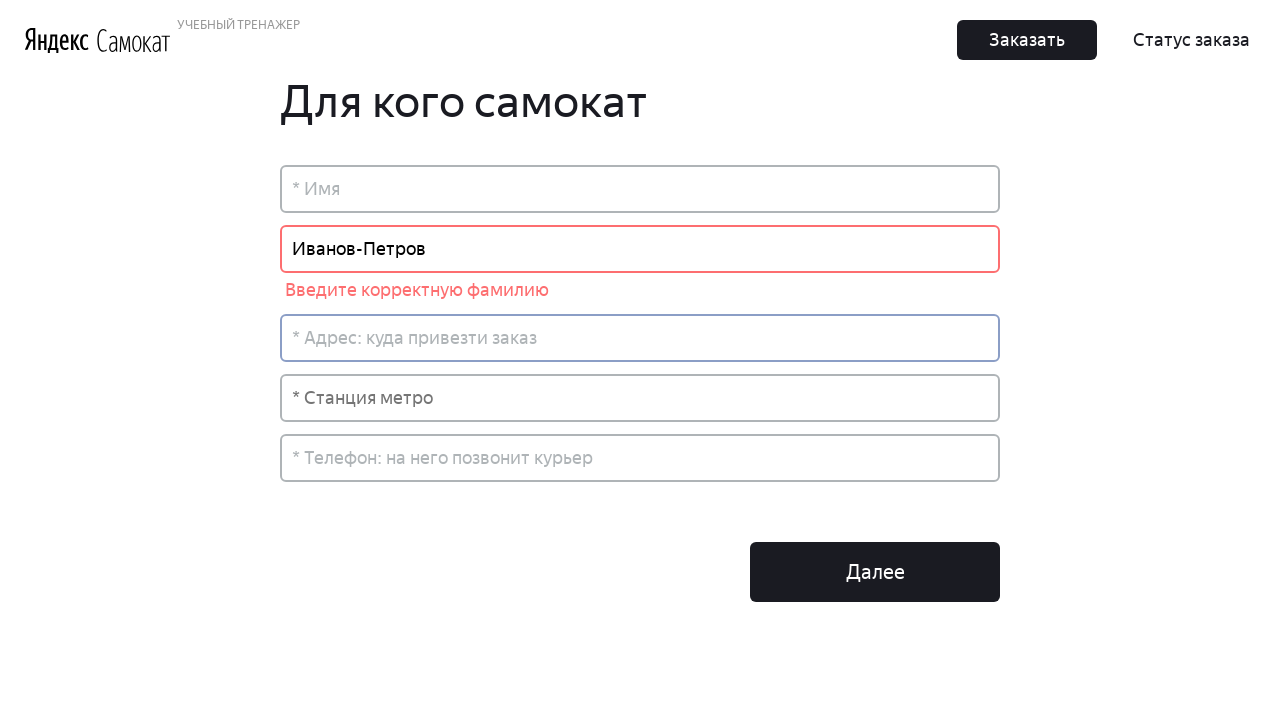

Clicked outside to trigger validation for surname 'Иванов-Петров' at (640, 341) on body
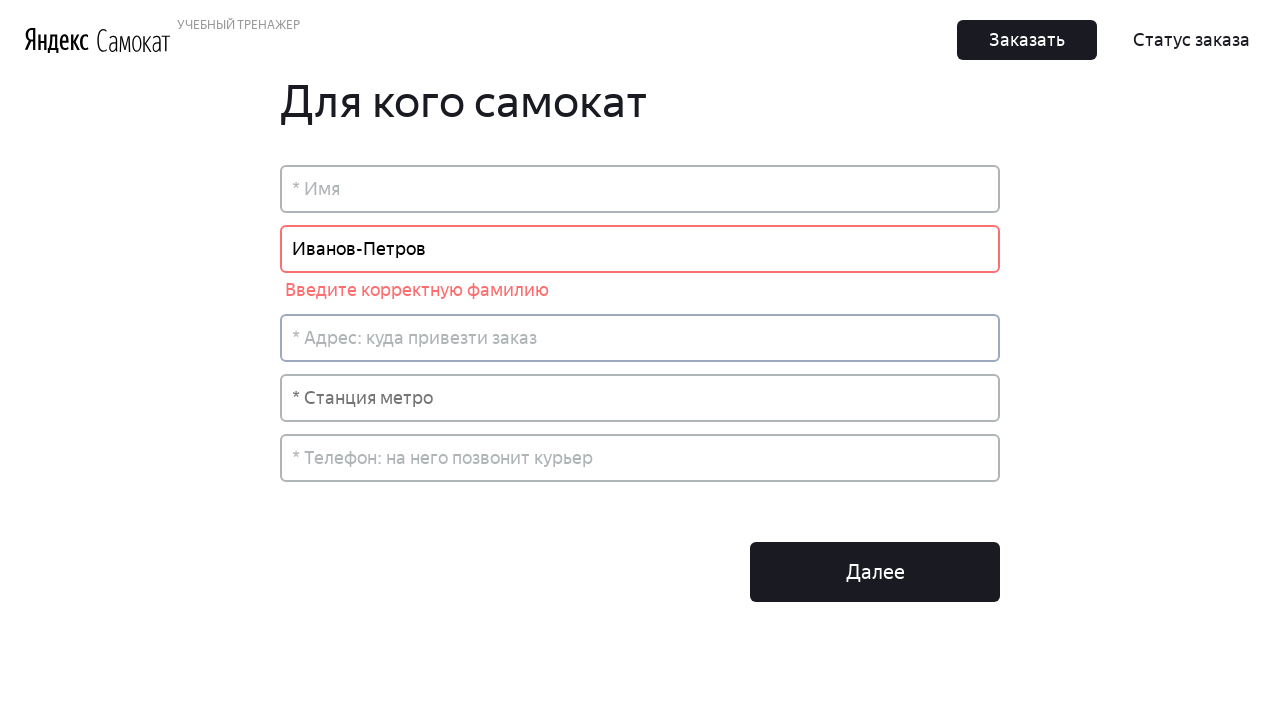

Waited for validation to complete for surname 'Иванов-Петров'
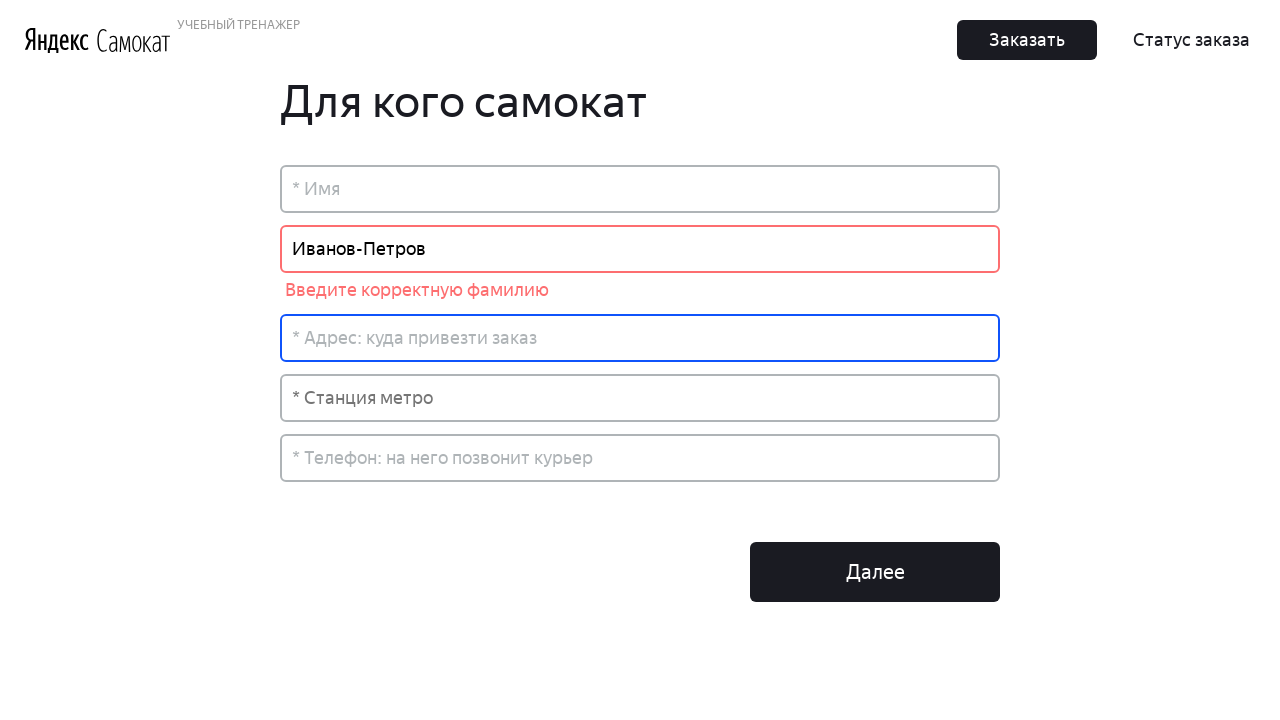

Cleared surname field on input[placeholder='* Фамилия']
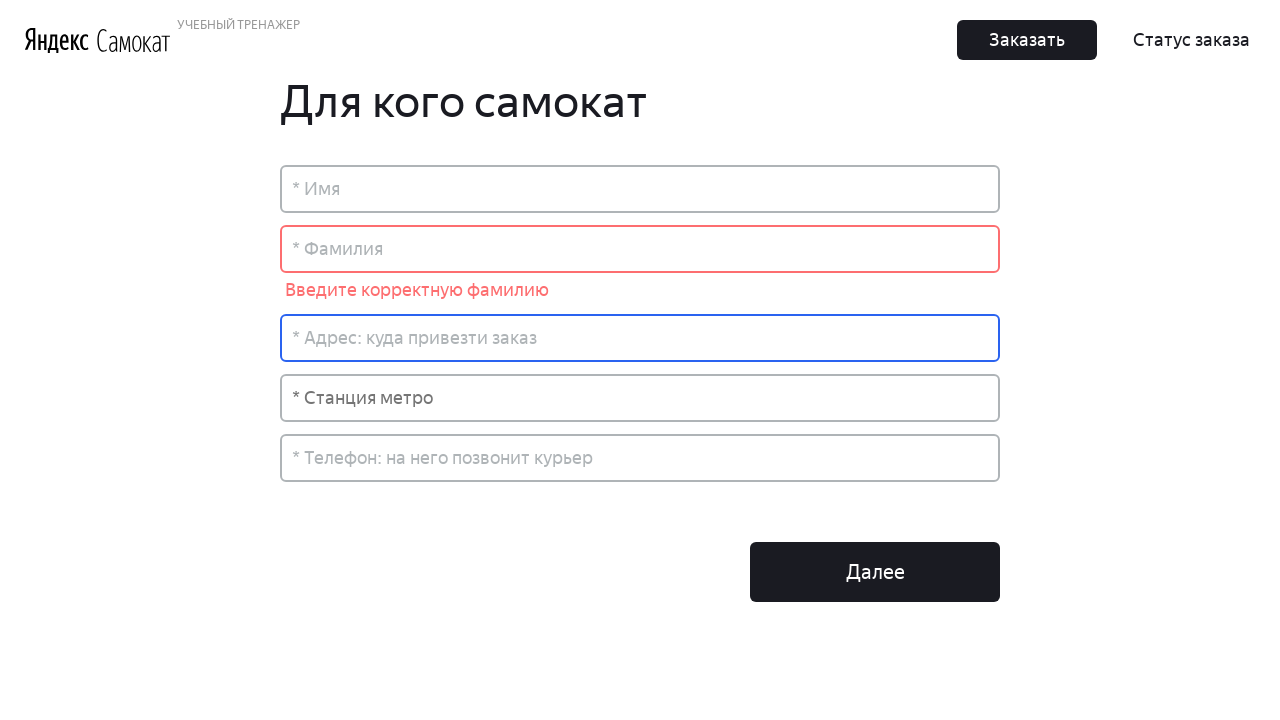

Filled surname field with '1234' (should_show_error=True) on input[placeholder='* Фамилия']
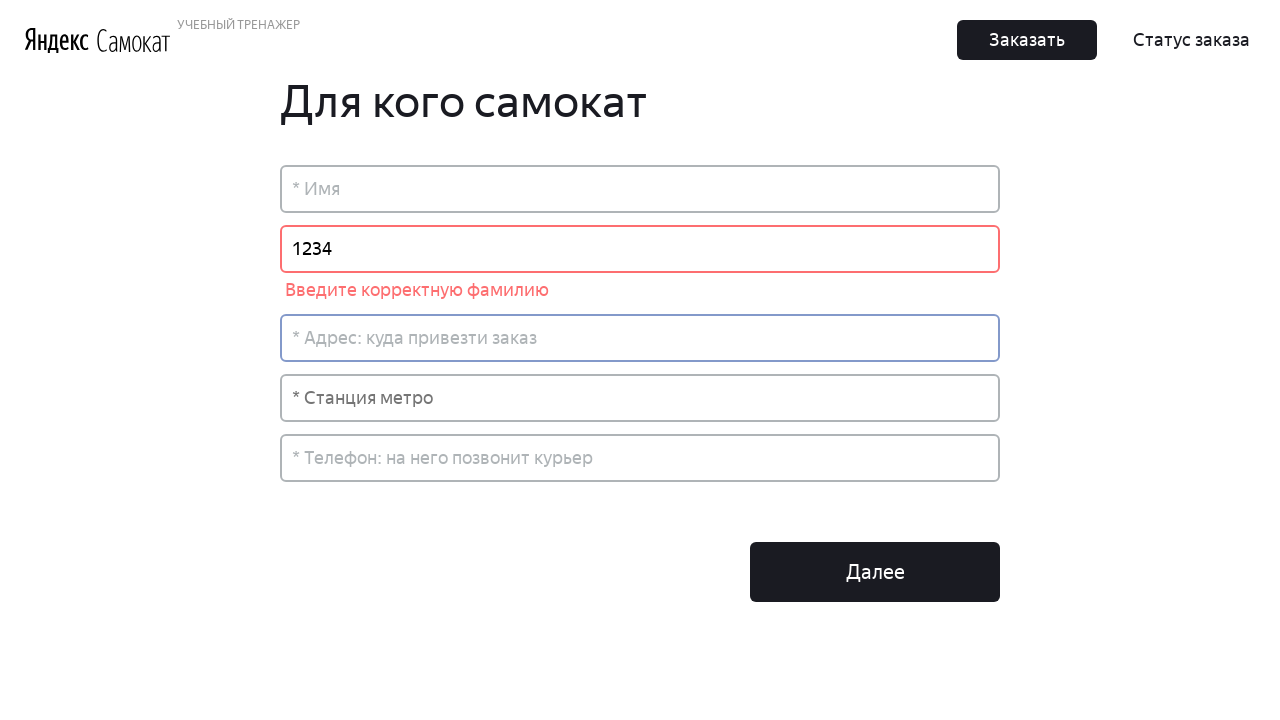

Clicked outside to trigger validation for surname '1234' at (640, 341) on body
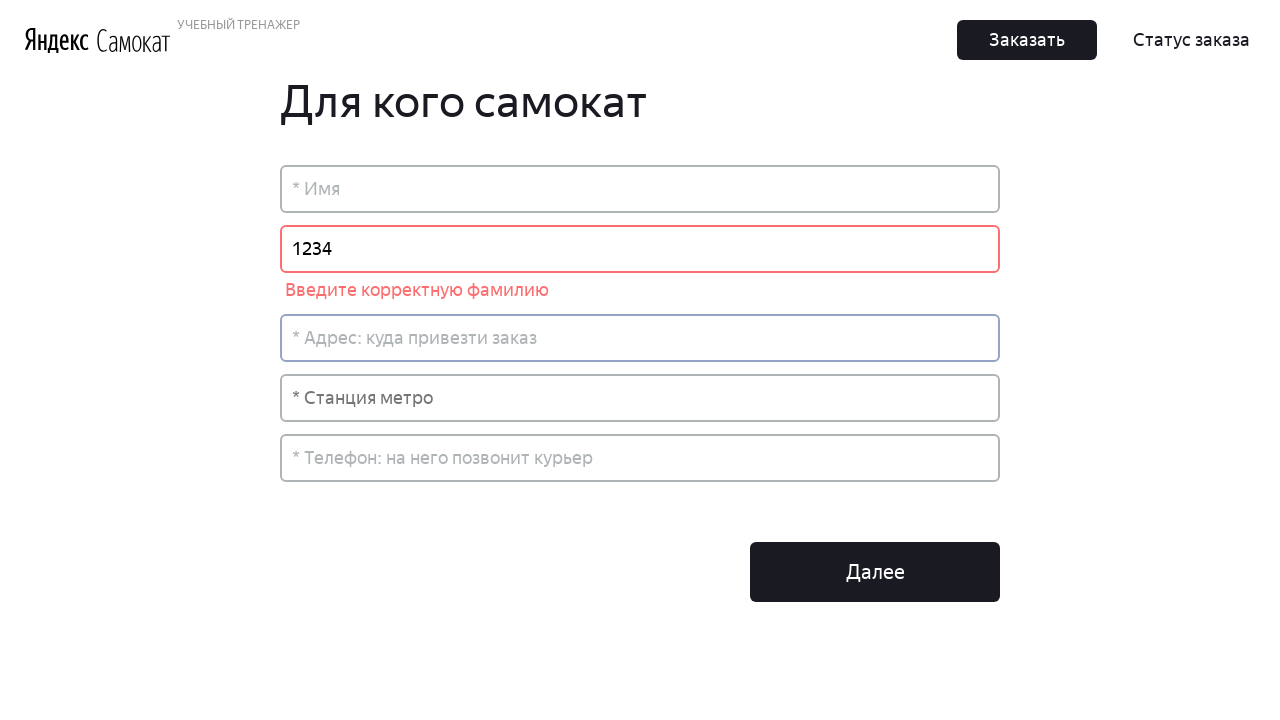

Waited for validation to complete for surname '1234'
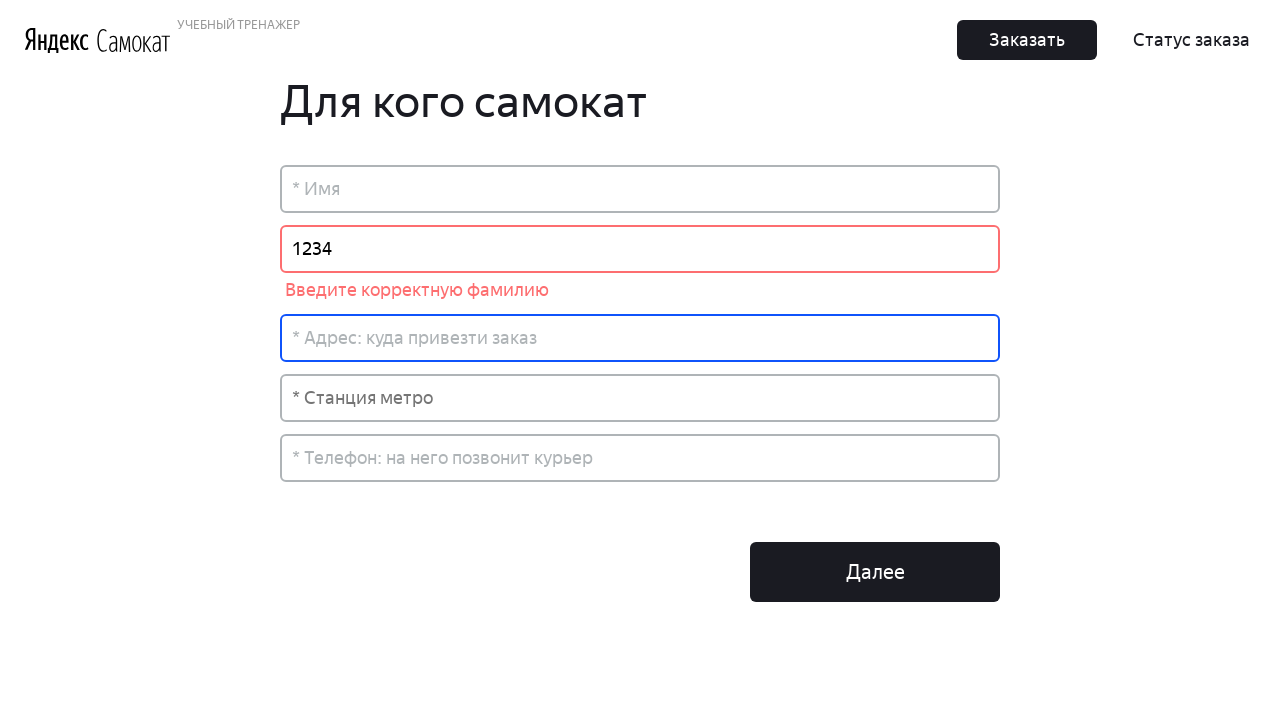

Cleared surname field on input[placeholder='* Фамилия']
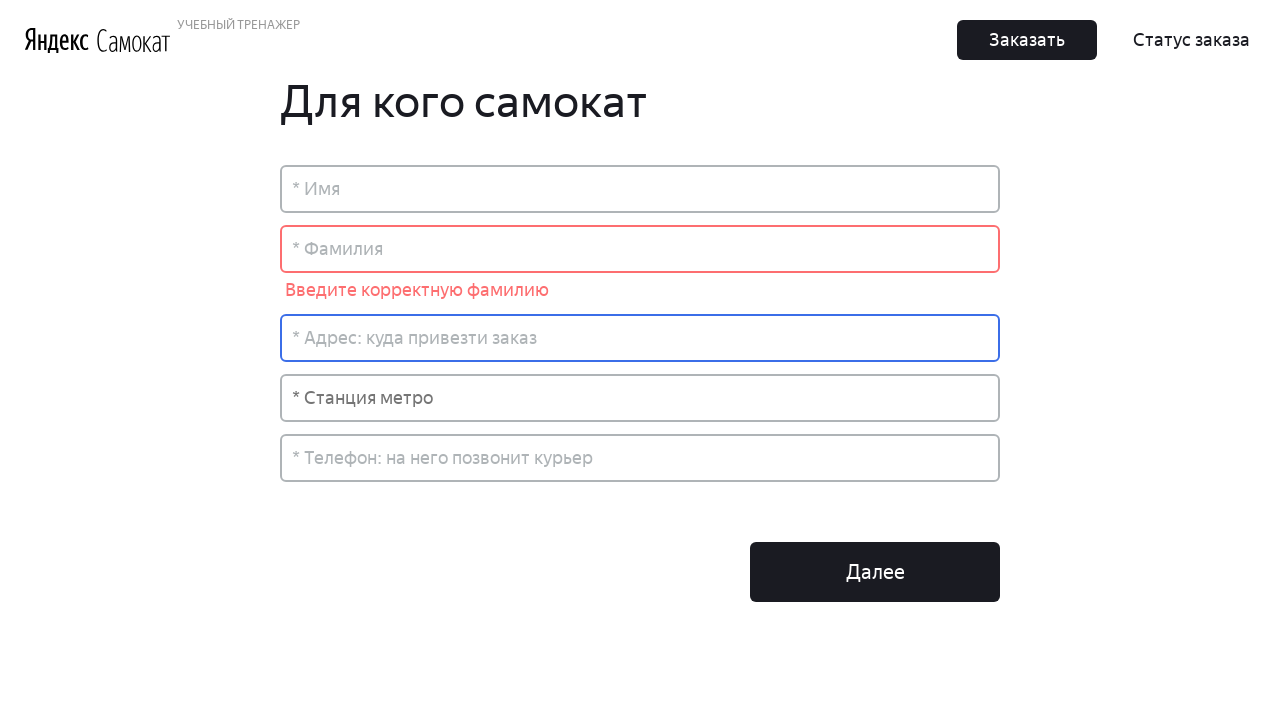

Filled surname field with '%Зайцев' (should_show_error=True) on input[placeholder='* Фамилия']
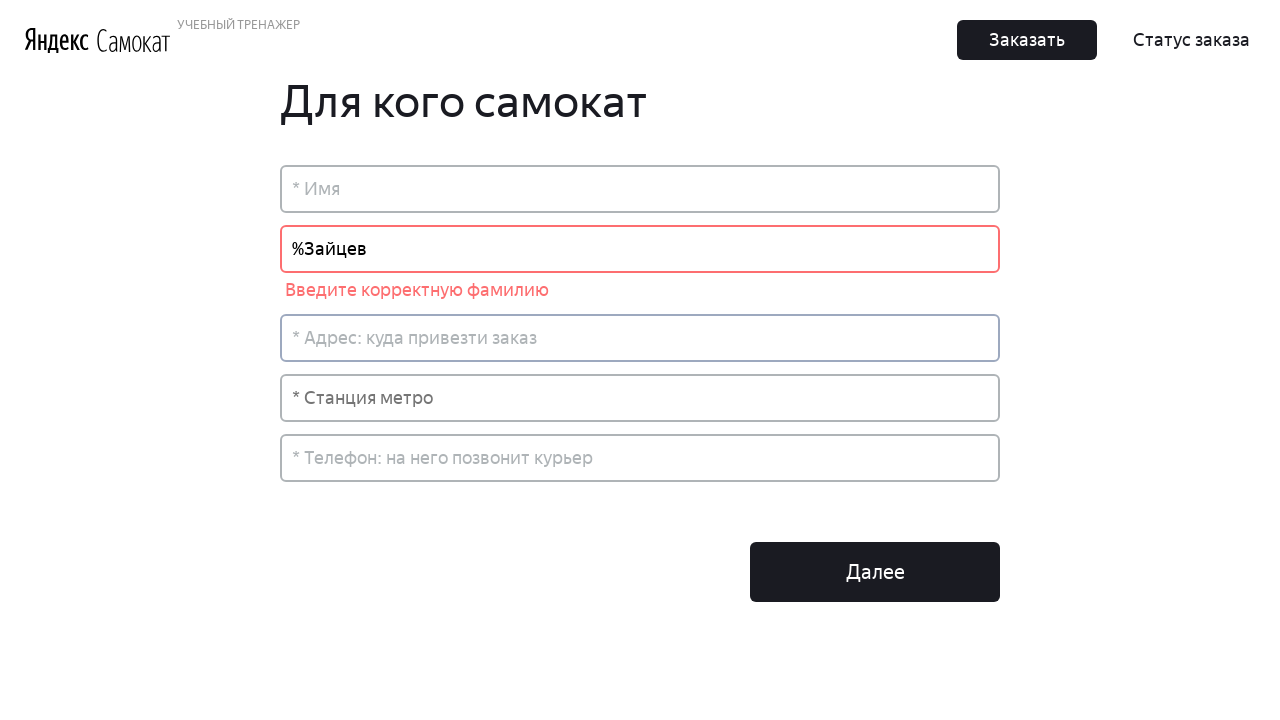

Clicked outside to trigger validation for surname '%Зайцев' at (640, 341) on body
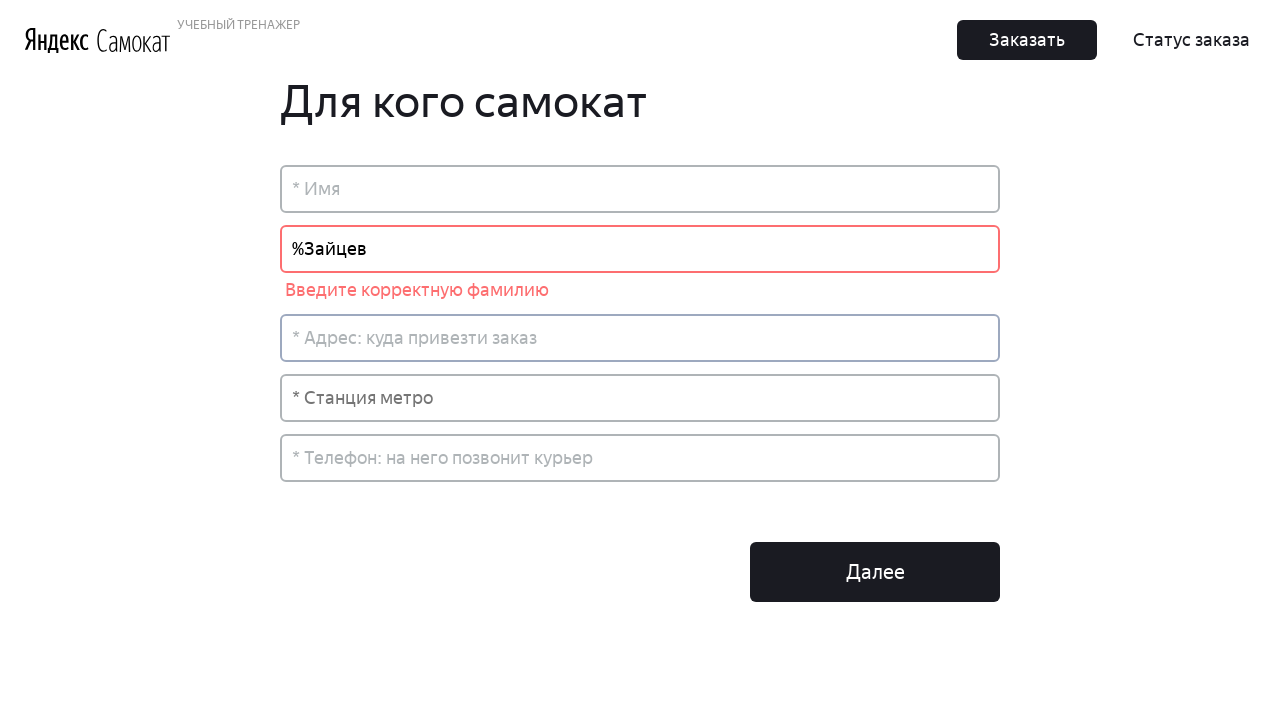

Waited for validation to complete for surname '%Зайцев'
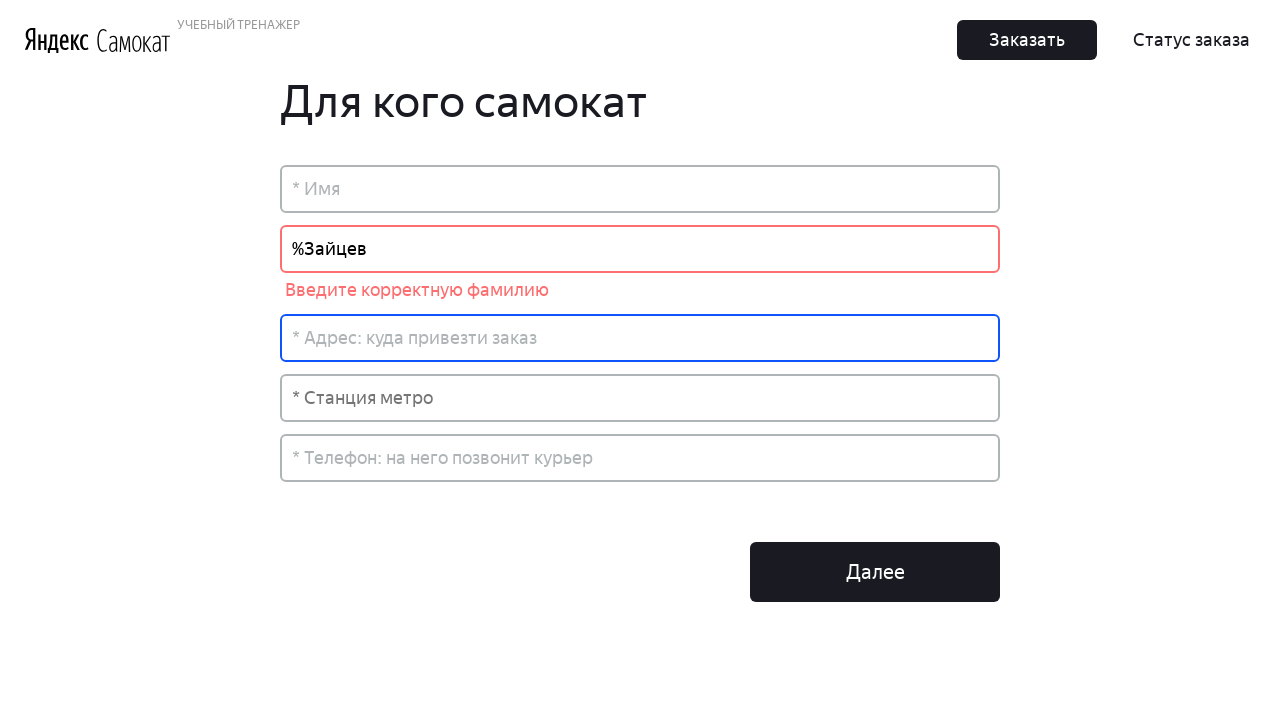

Cleared surname field on input[placeholder='* Фамилия']
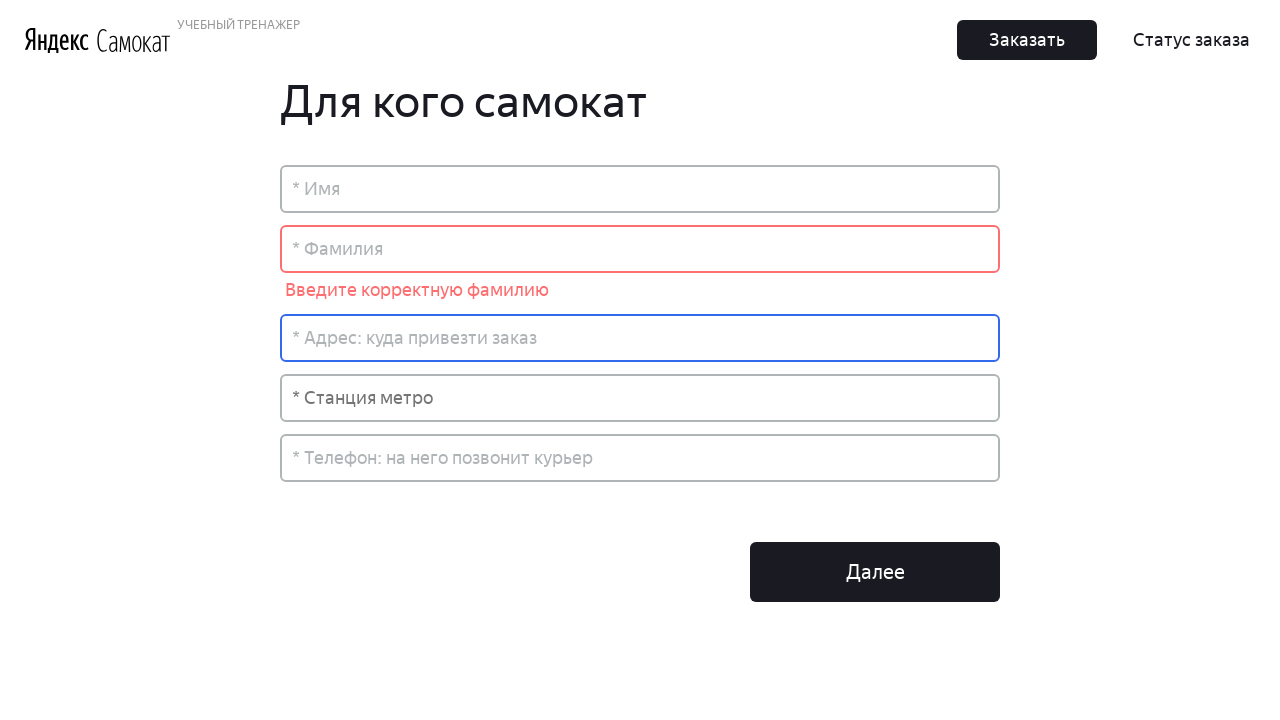

Filled surname field with ' ' (should_show_error=True) on input[placeholder='* Фамилия']
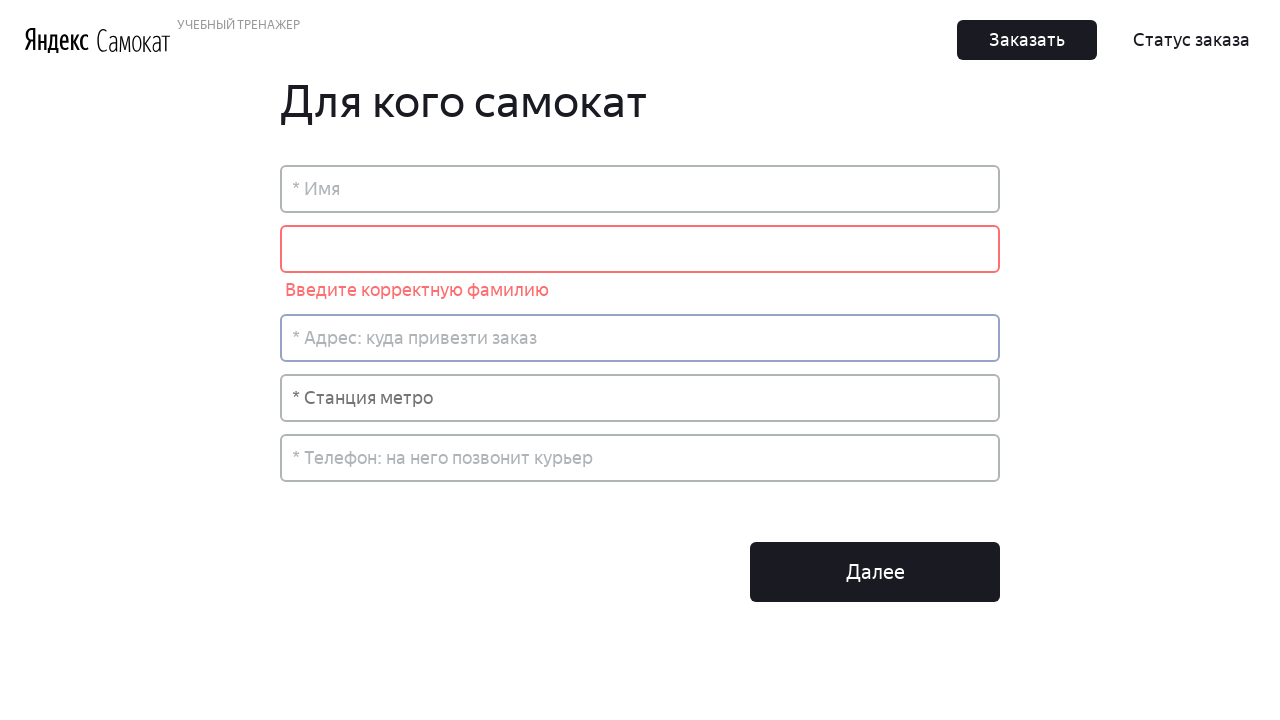

Clicked outside to trigger validation for surname ' ' at (640, 341) on body
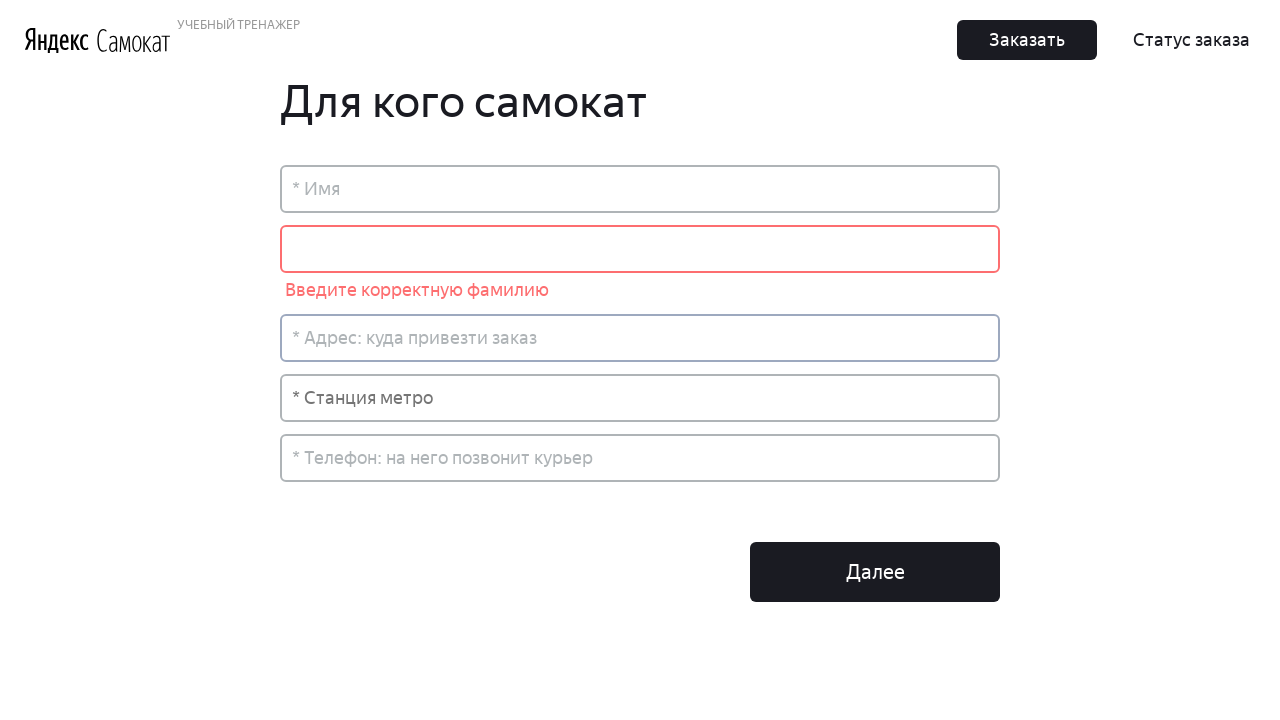

Waited for validation to complete for surname ' '
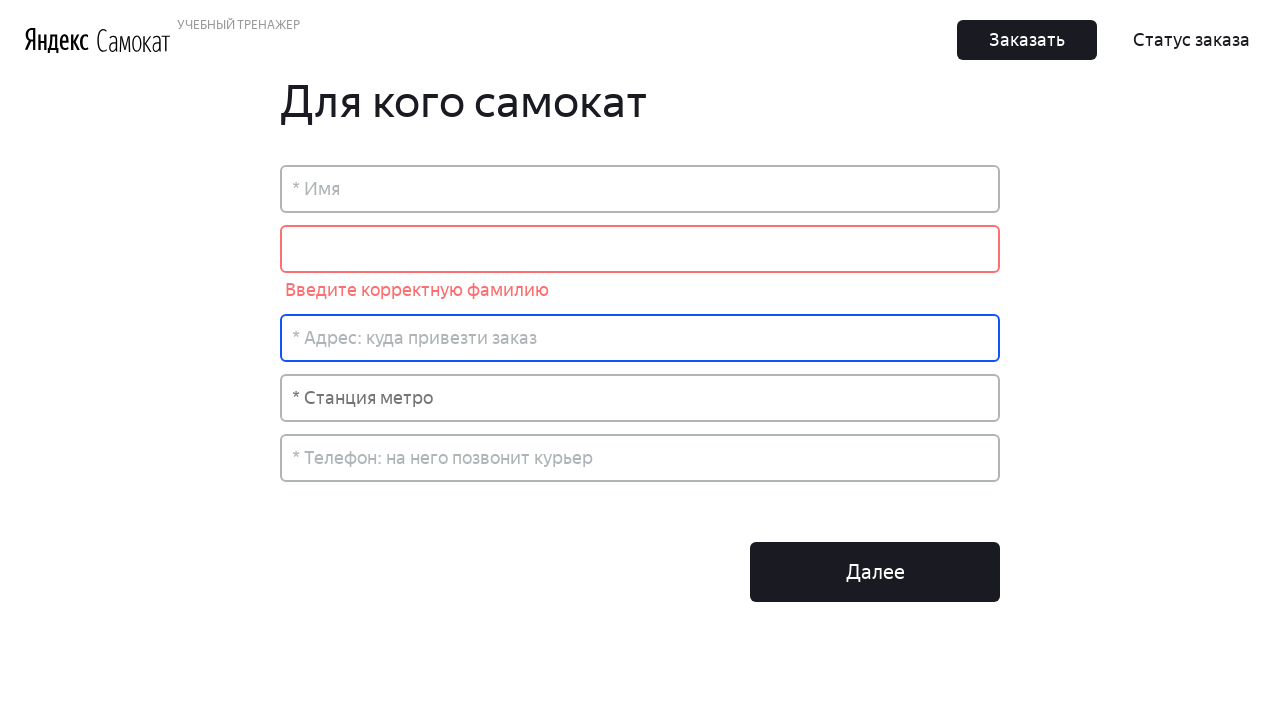

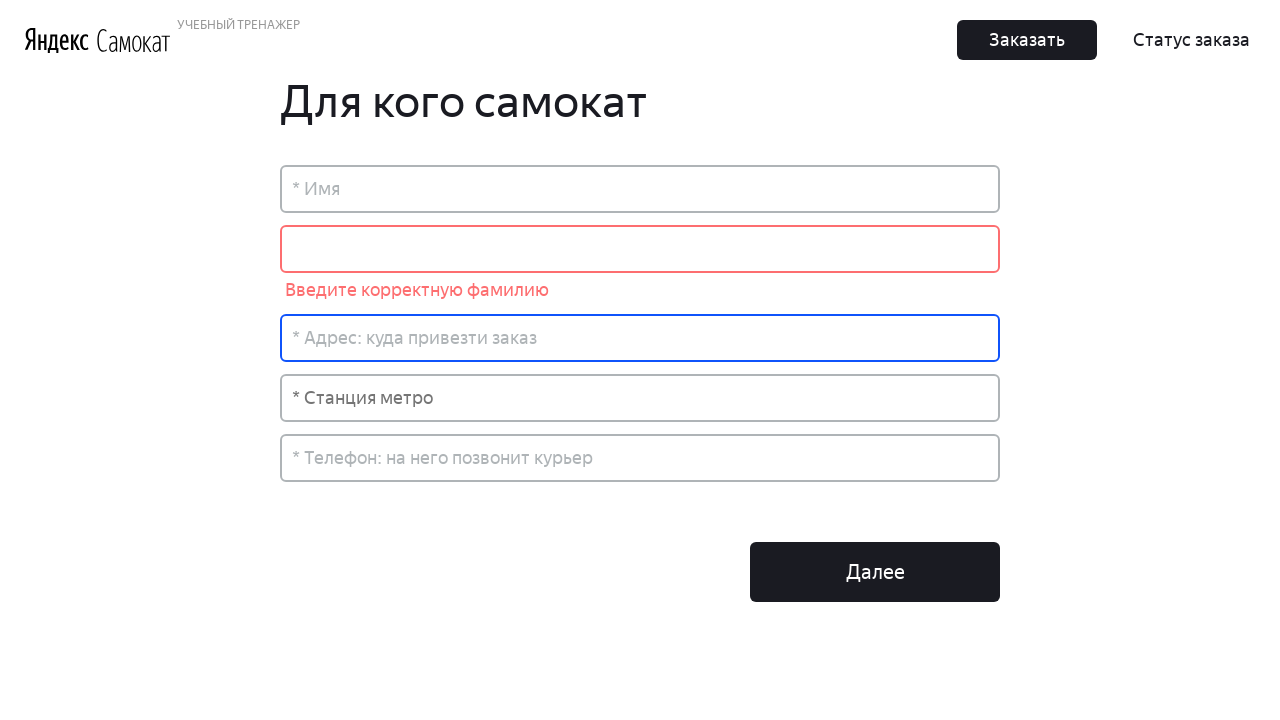